Tests slider functionality by moving slider using keyboard arrows and verifying value changes

Starting URL: https://demoqa.com/slider

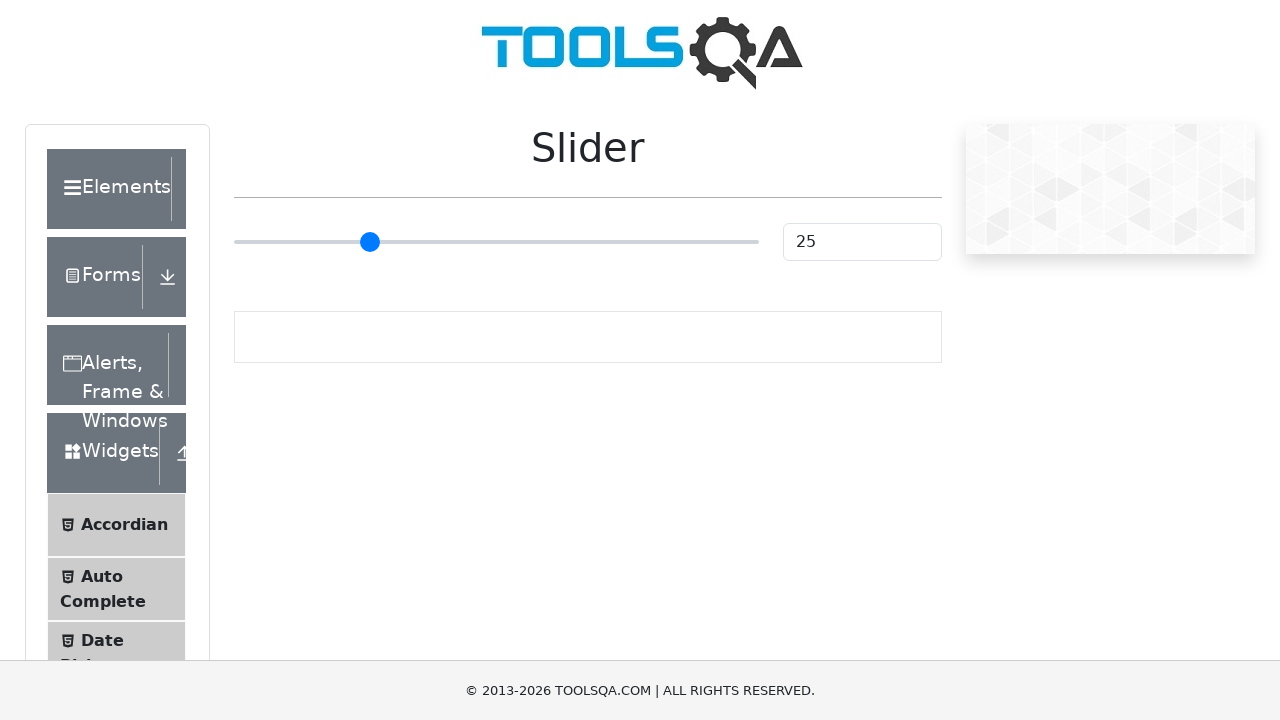

Navigated to DemoQA slider page
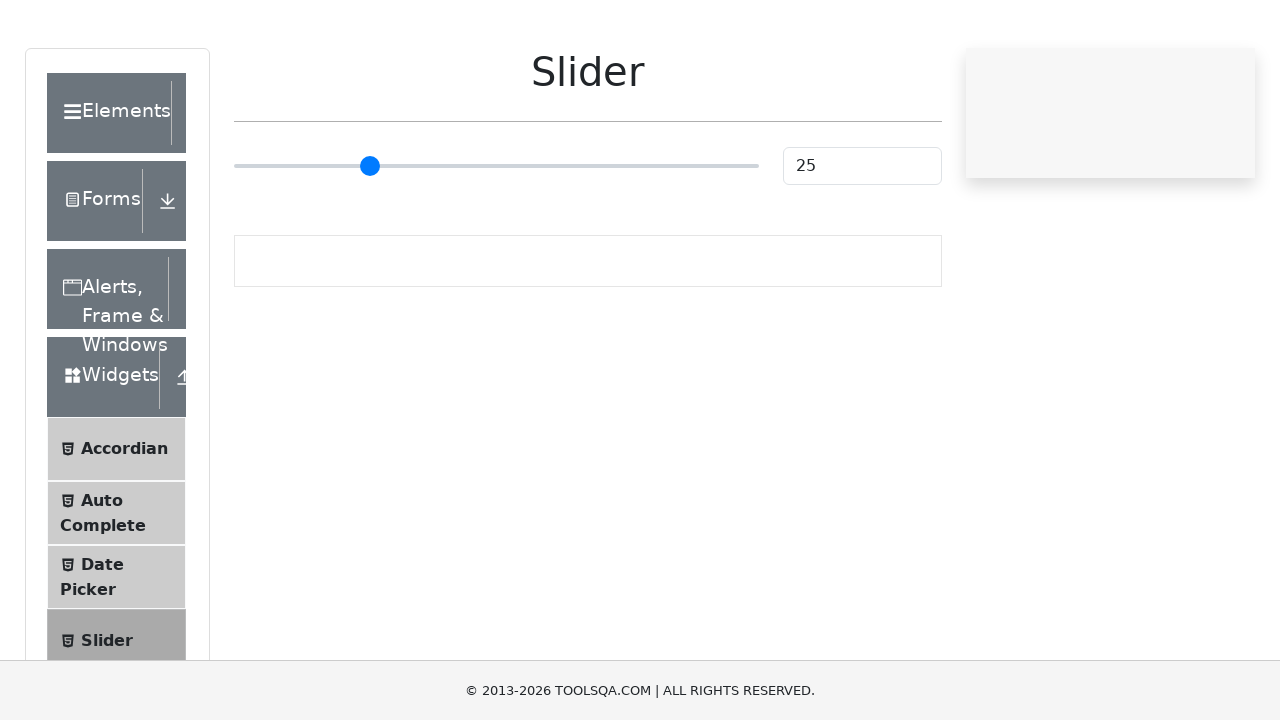

Focused on slider input element on input[type='range']
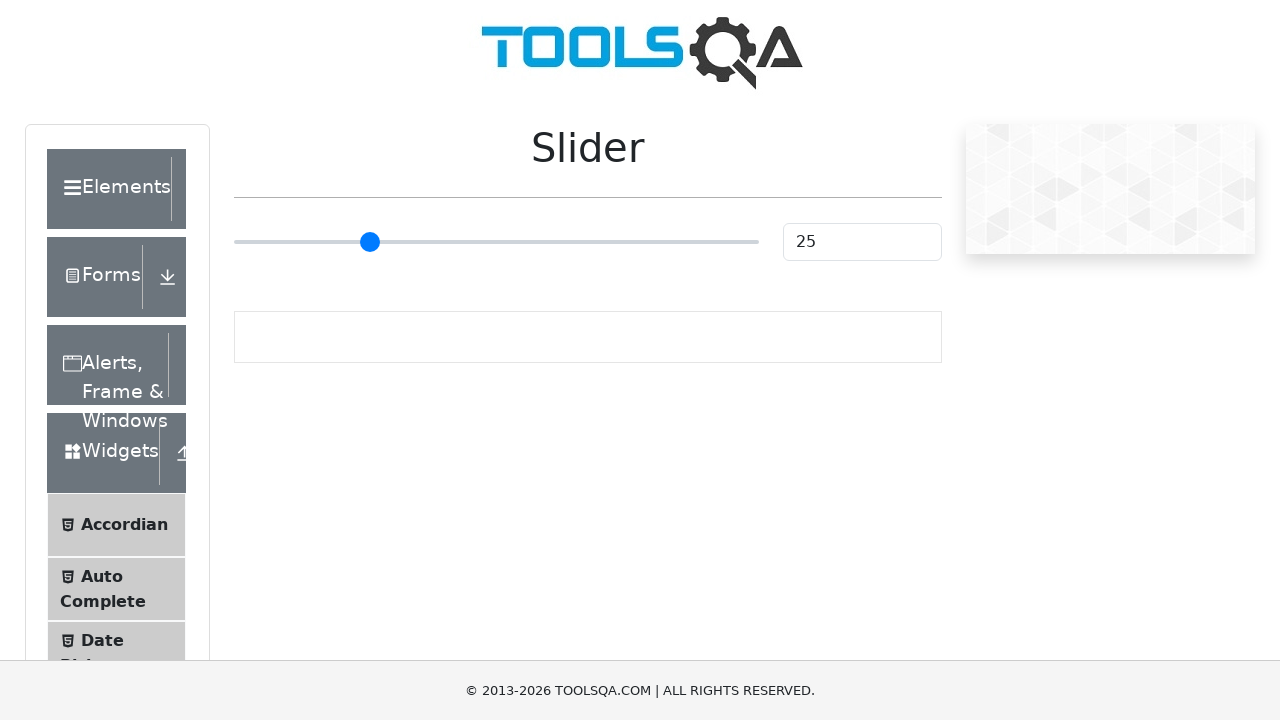

Pressed ArrowRight key (press 1 of 55)
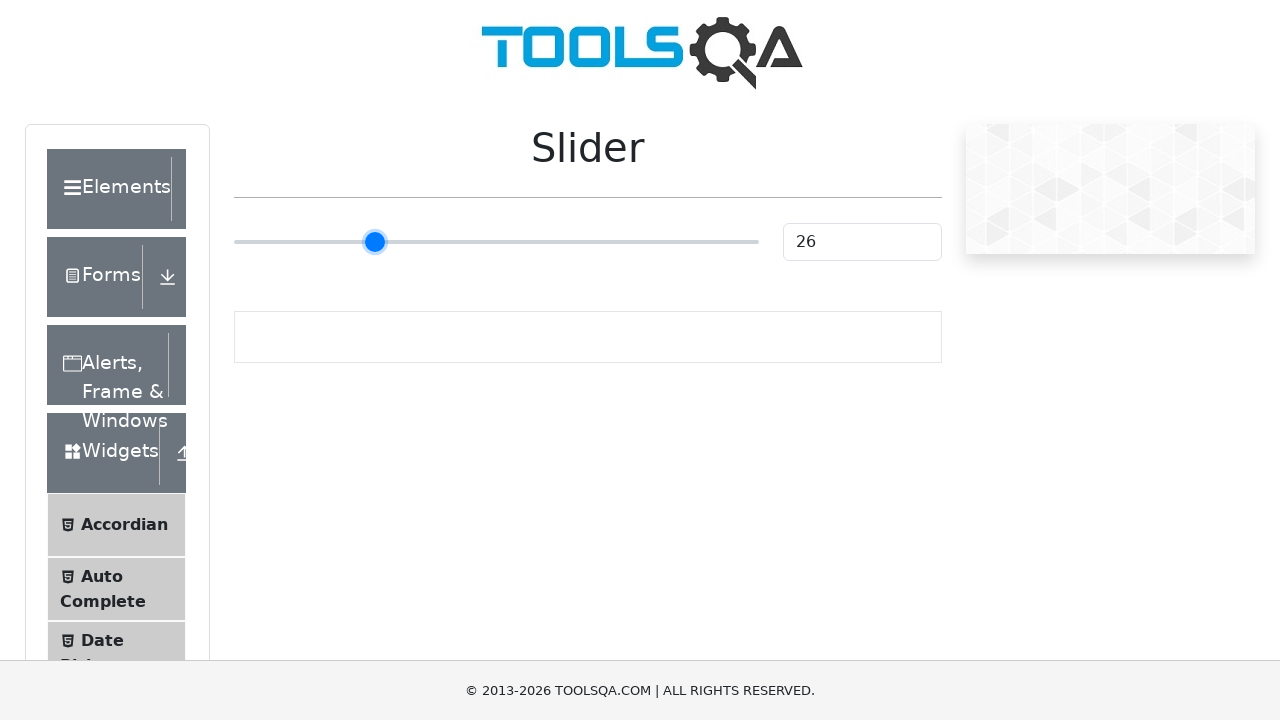

Pressed ArrowRight key (press 2 of 55)
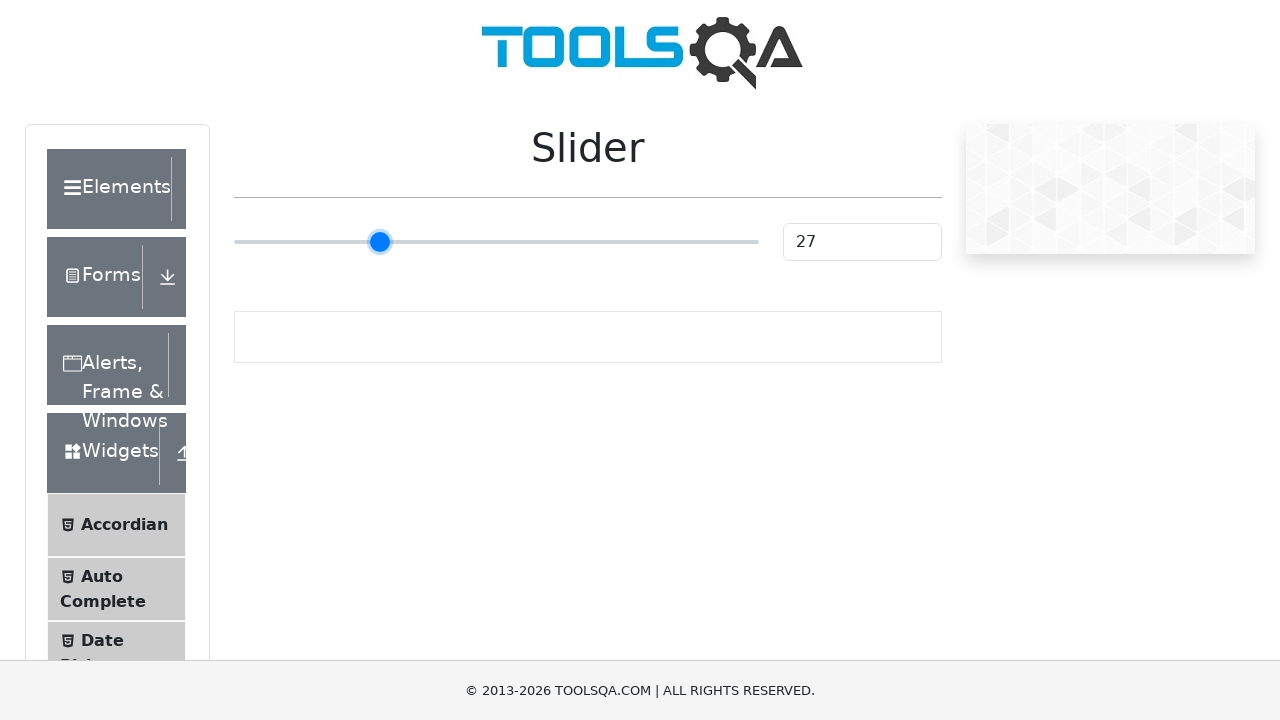

Pressed ArrowRight key (press 3 of 55)
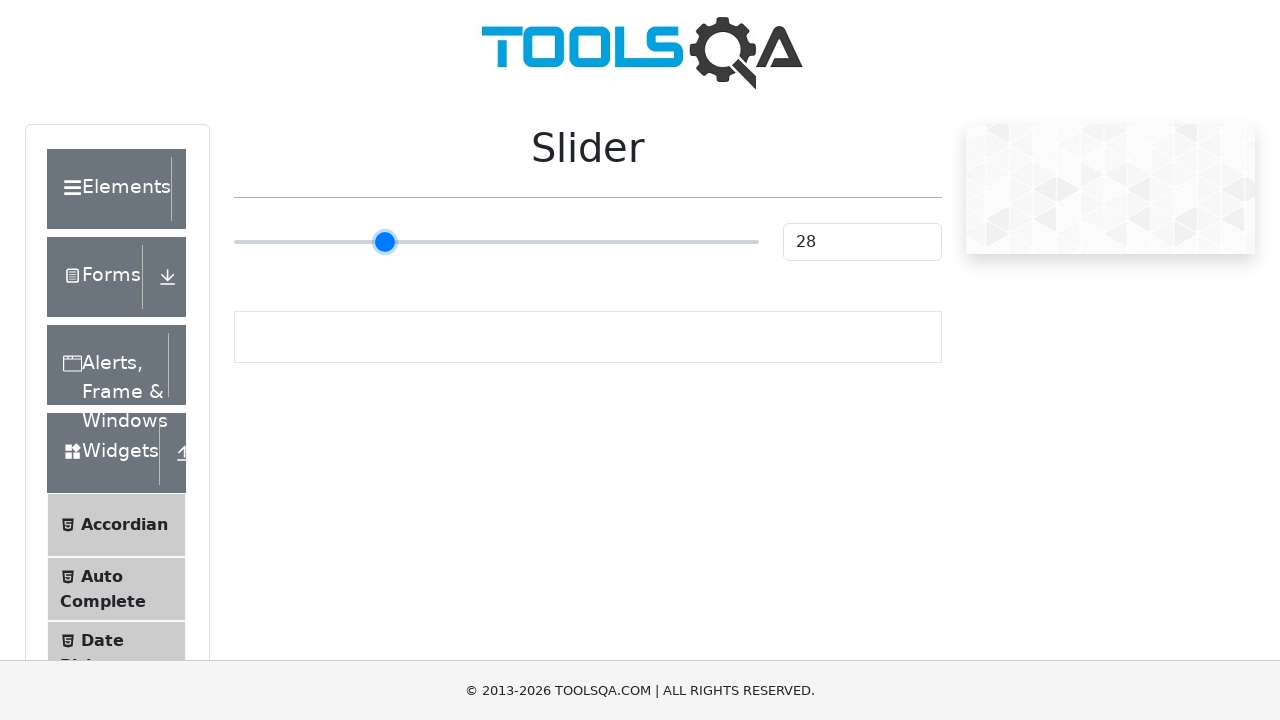

Pressed ArrowRight key (press 4 of 55)
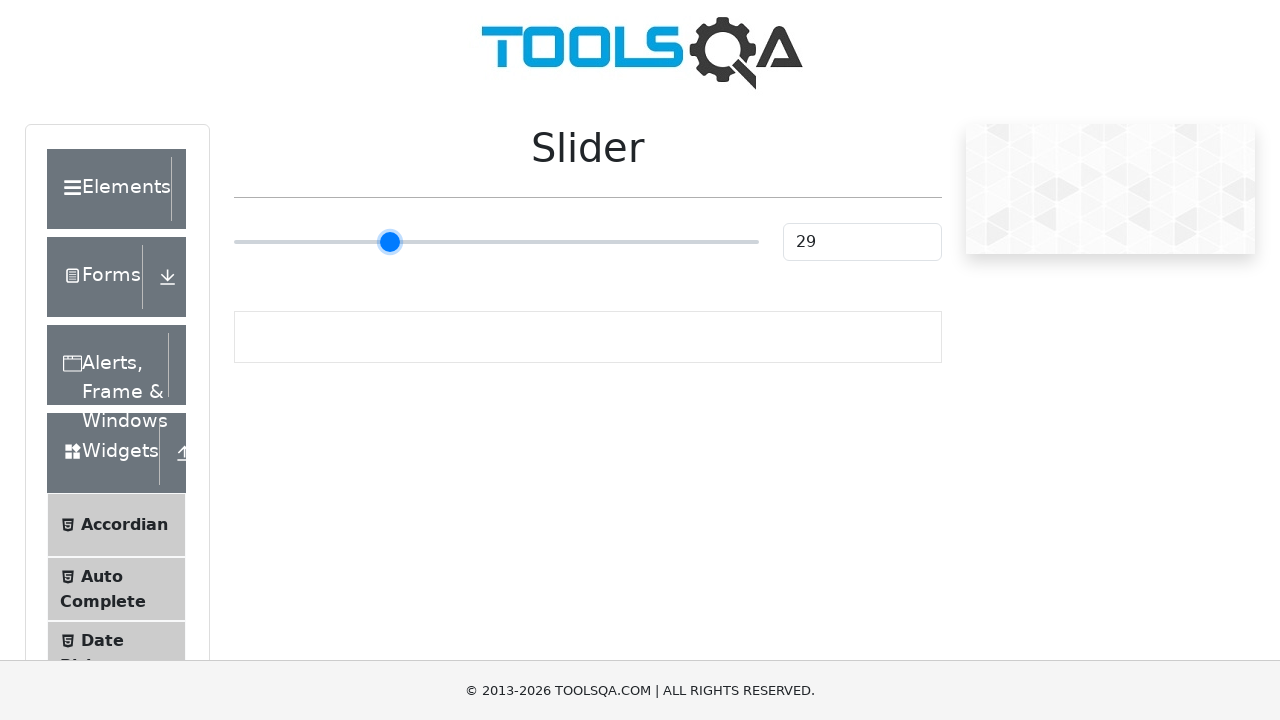

Pressed ArrowRight key (press 5 of 55)
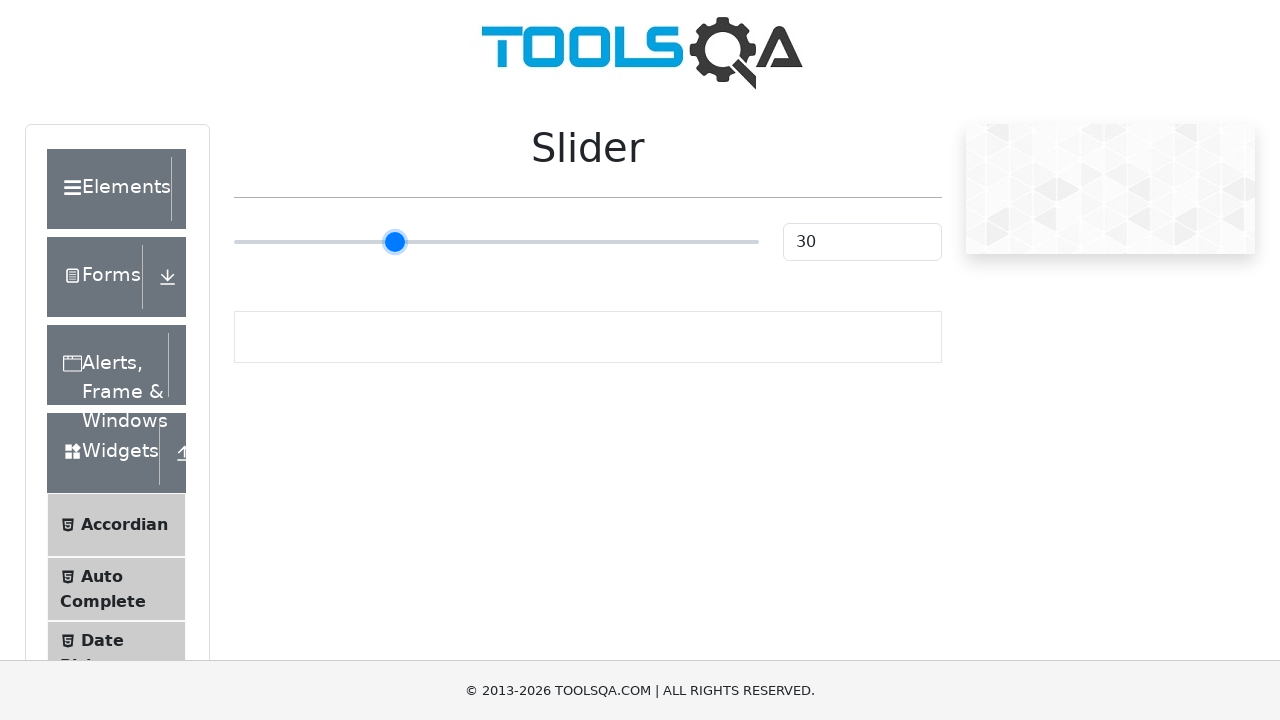

Pressed ArrowRight key (press 6 of 55)
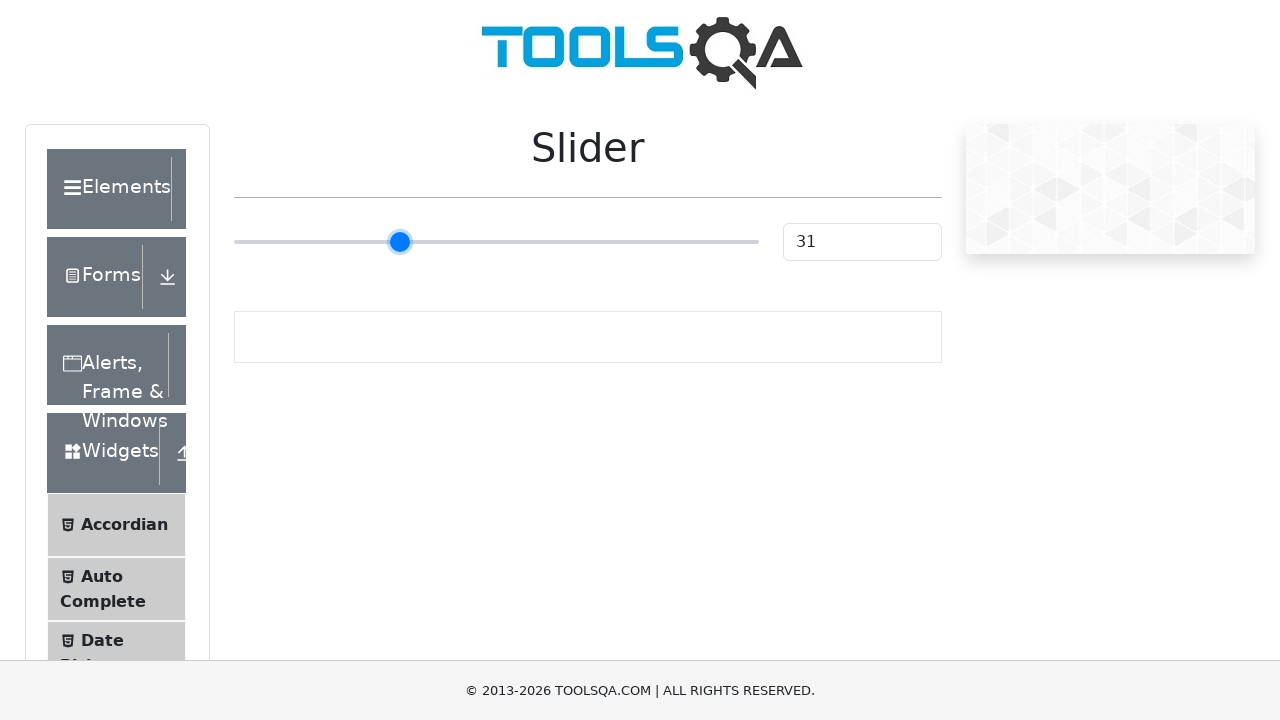

Pressed ArrowRight key (press 7 of 55)
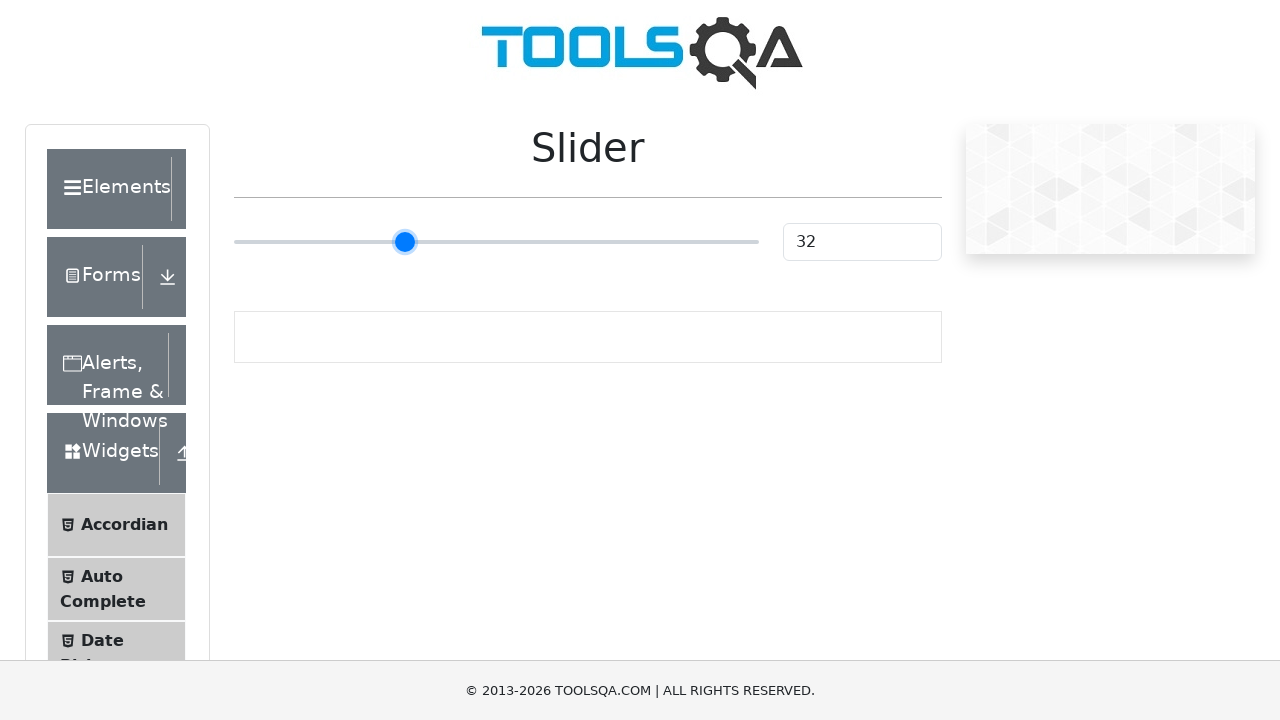

Pressed ArrowRight key (press 8 of 55)
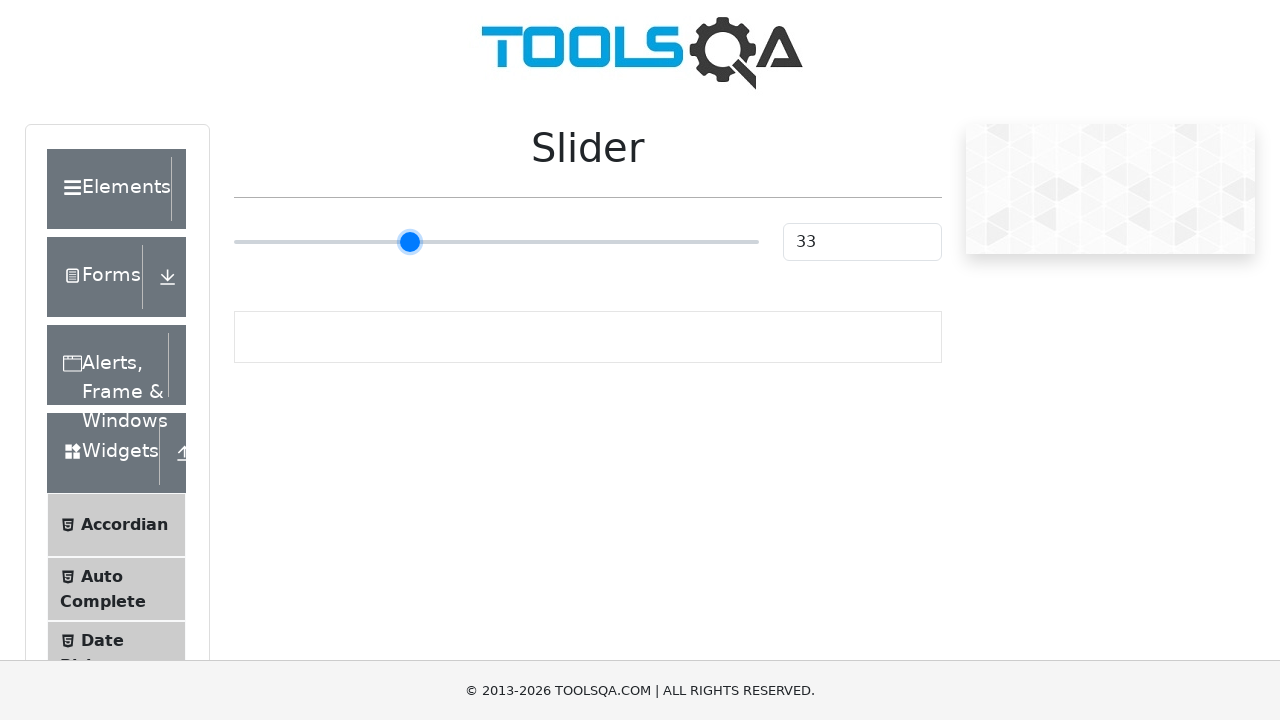

Pressed ArrowRight key (press 9 of 55)
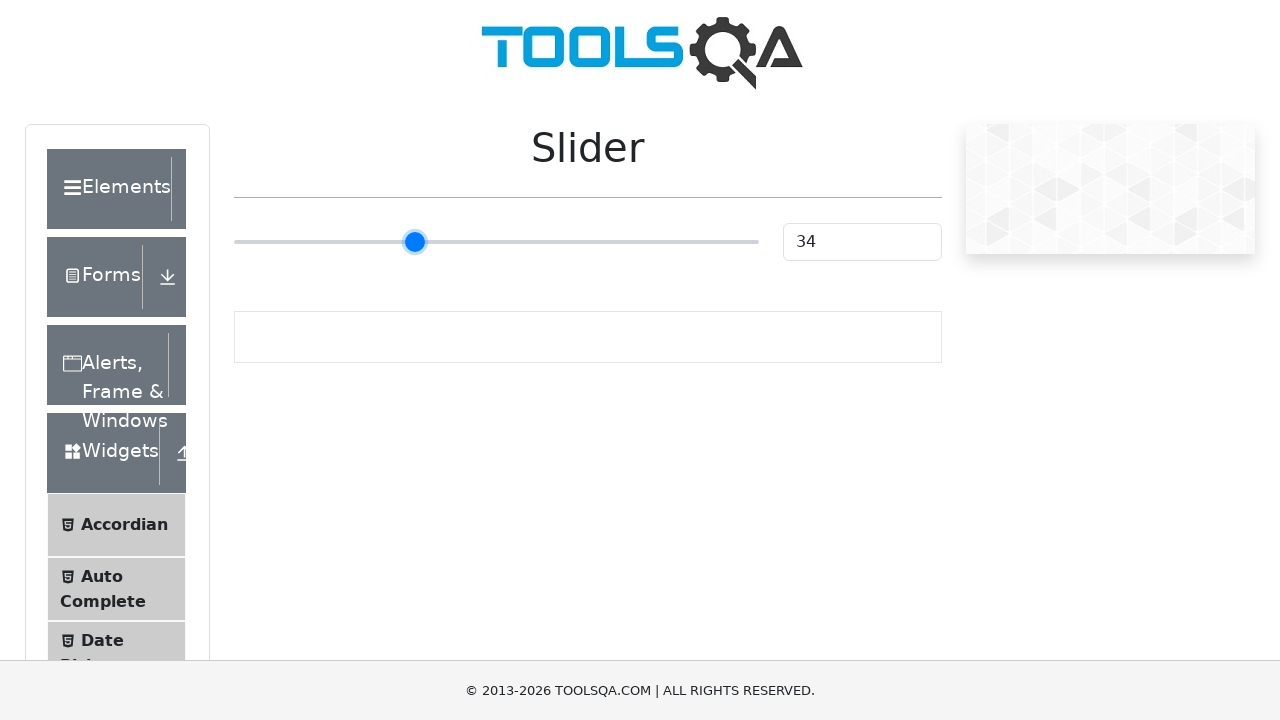

Pressed ArrowRight key (press 10 of 55)
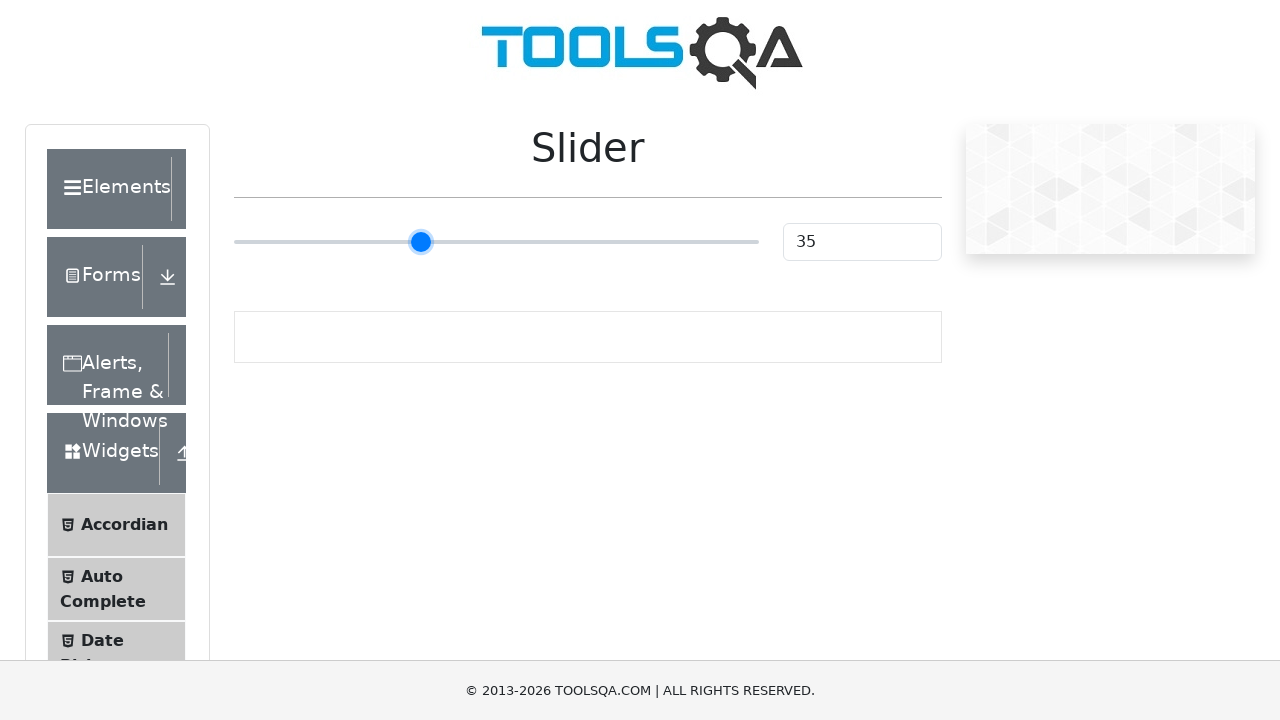

Pressed ArrowRight key (press 11 of 55)
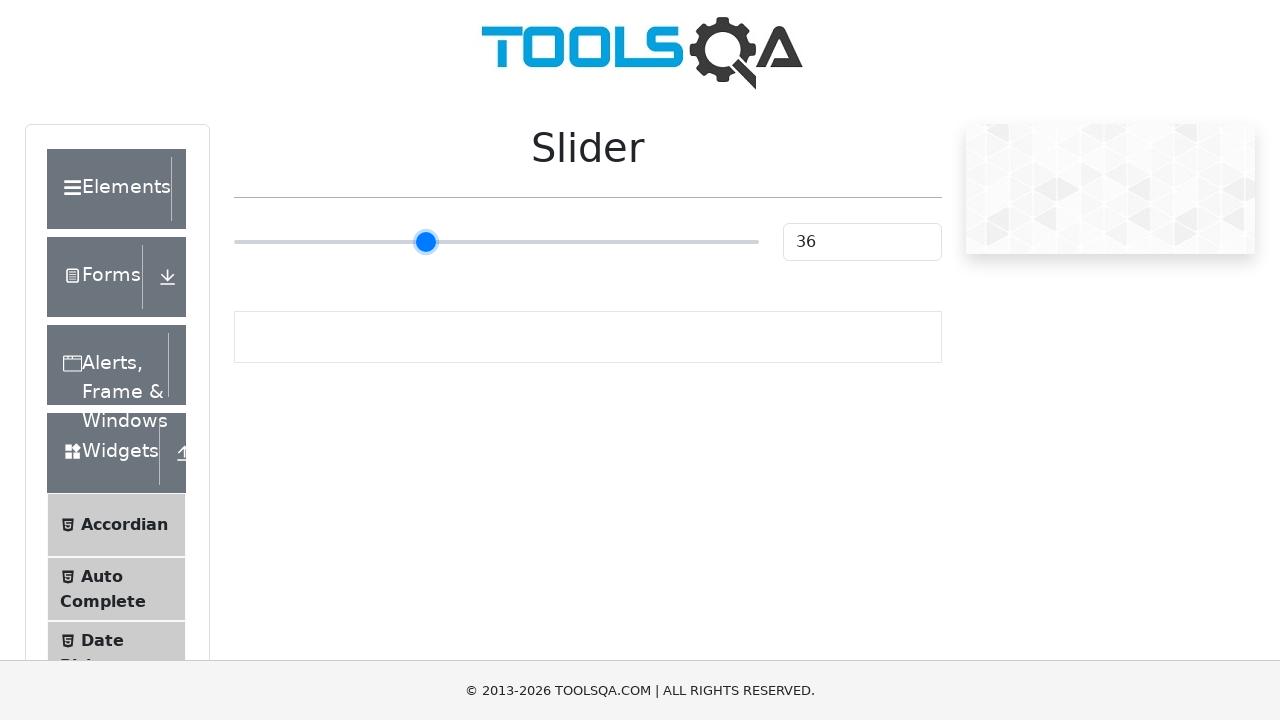

Pressed ArrowRight key (press 12 of 55)
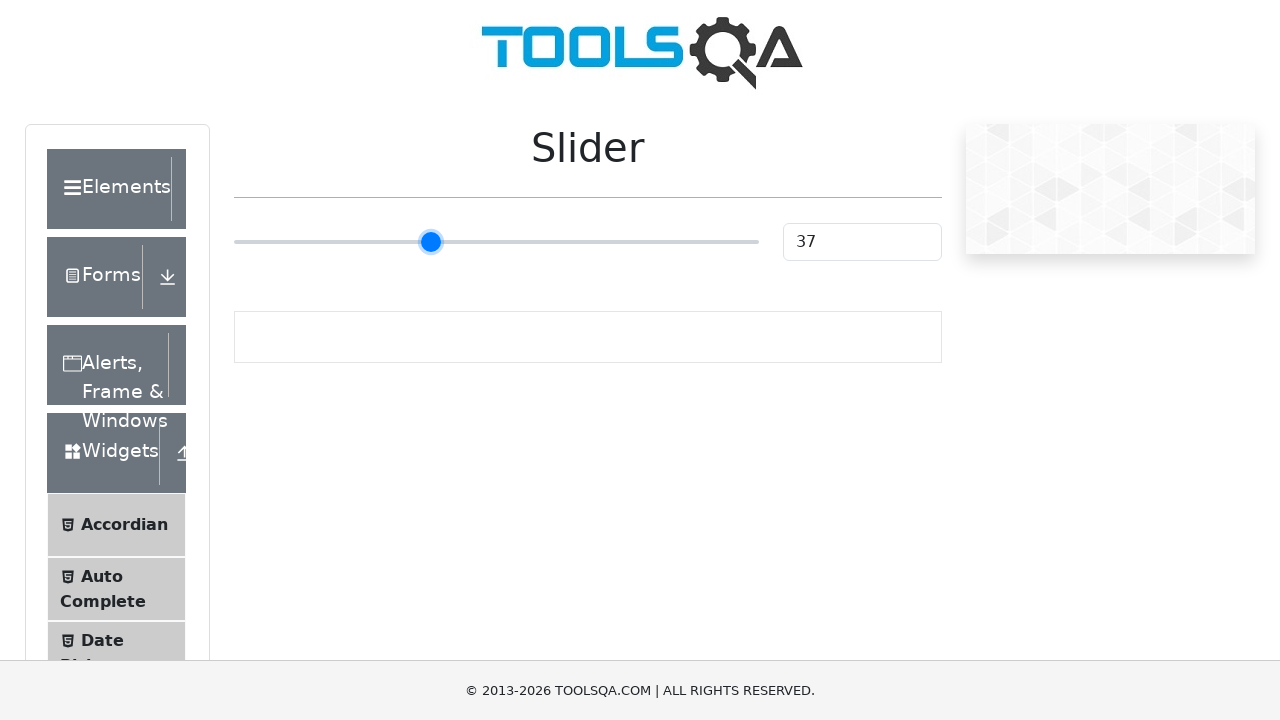

Pressed ArrowRight key (press 13 of 55)
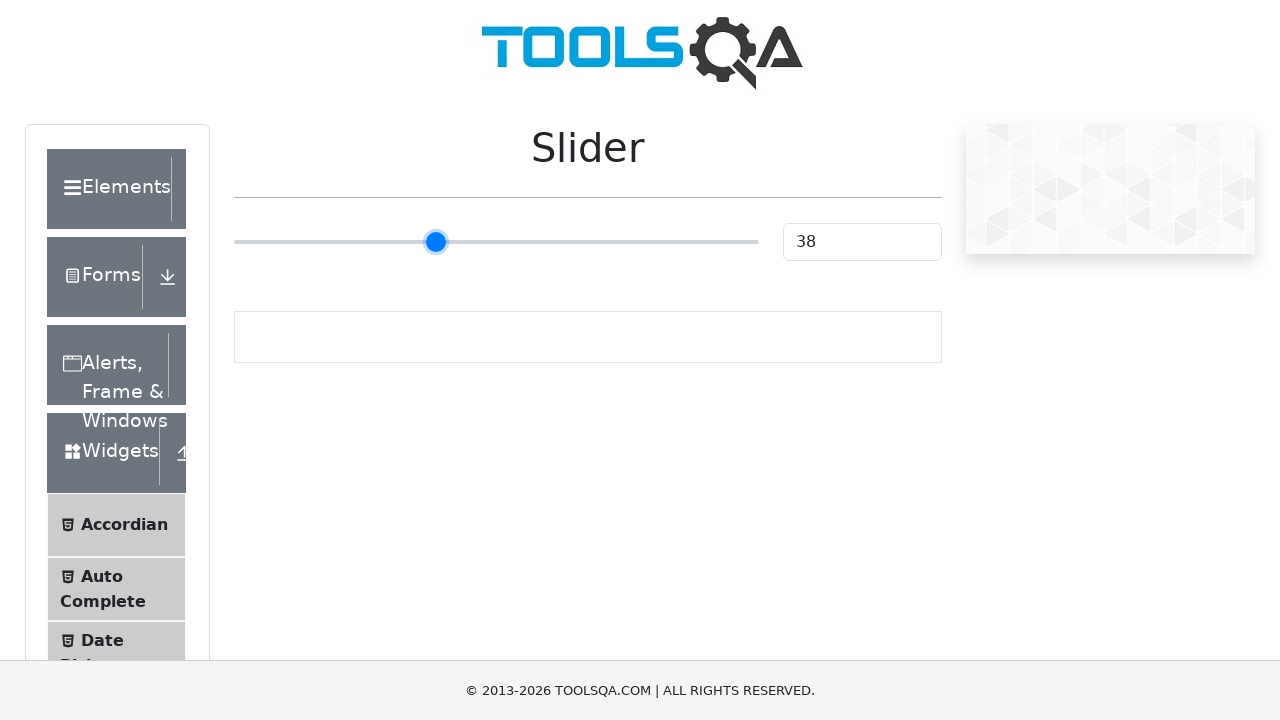

Pressed ArrowRight key (press 14 of 55)
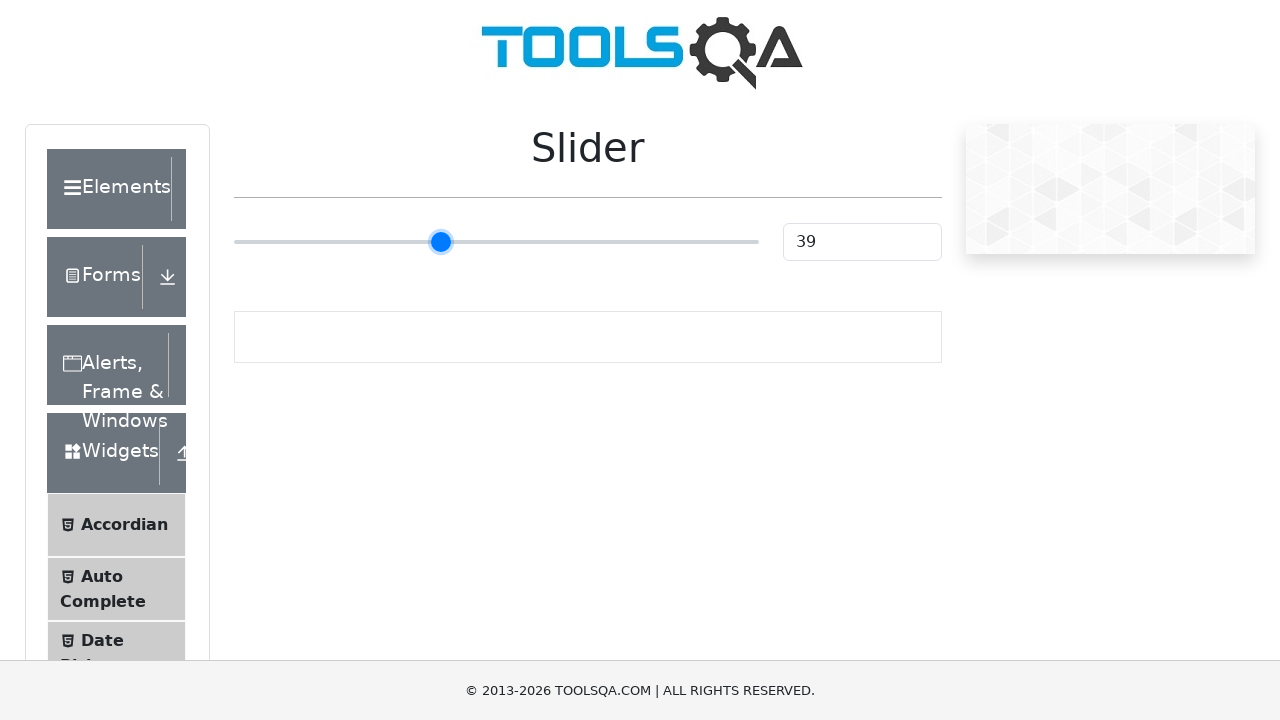

Pressed ArrowRight key (press 15 of 55)
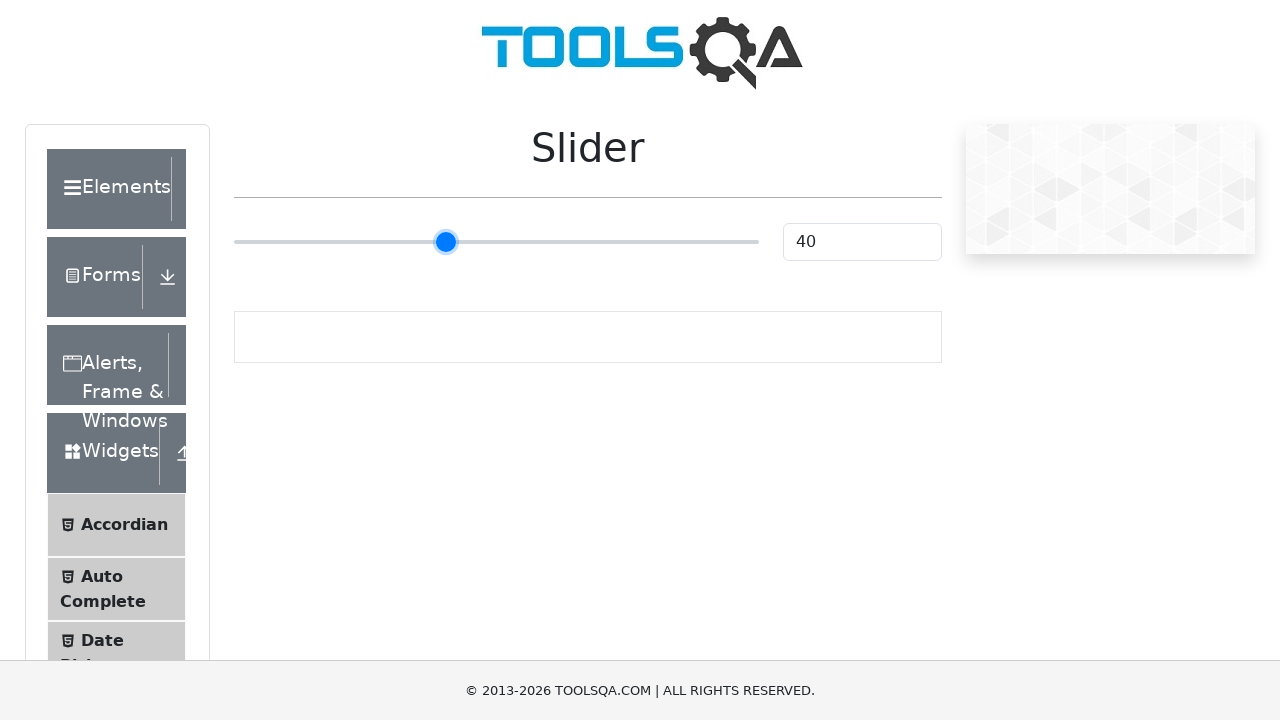

Pressed ArrowRight key (press 16 of 55)
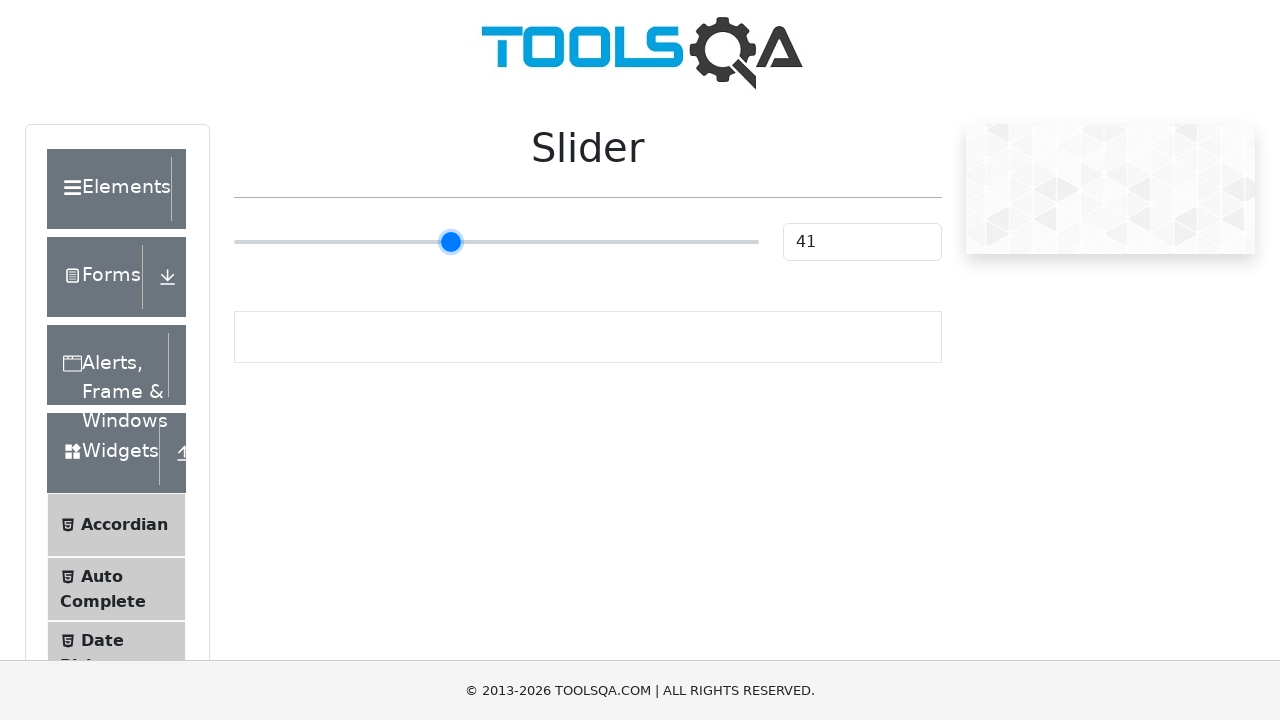

Pressed ArrowRight key (press 17 of 55)
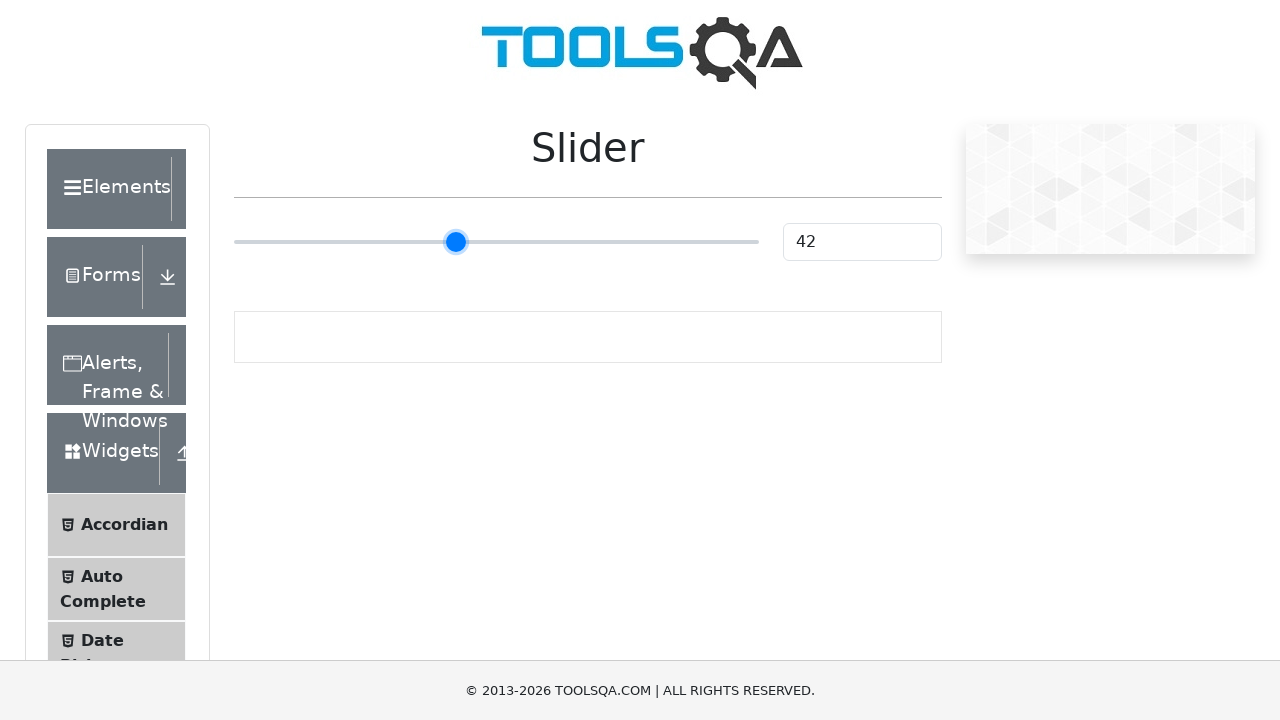

Pressed ArrowRight key (press 18 of 55)
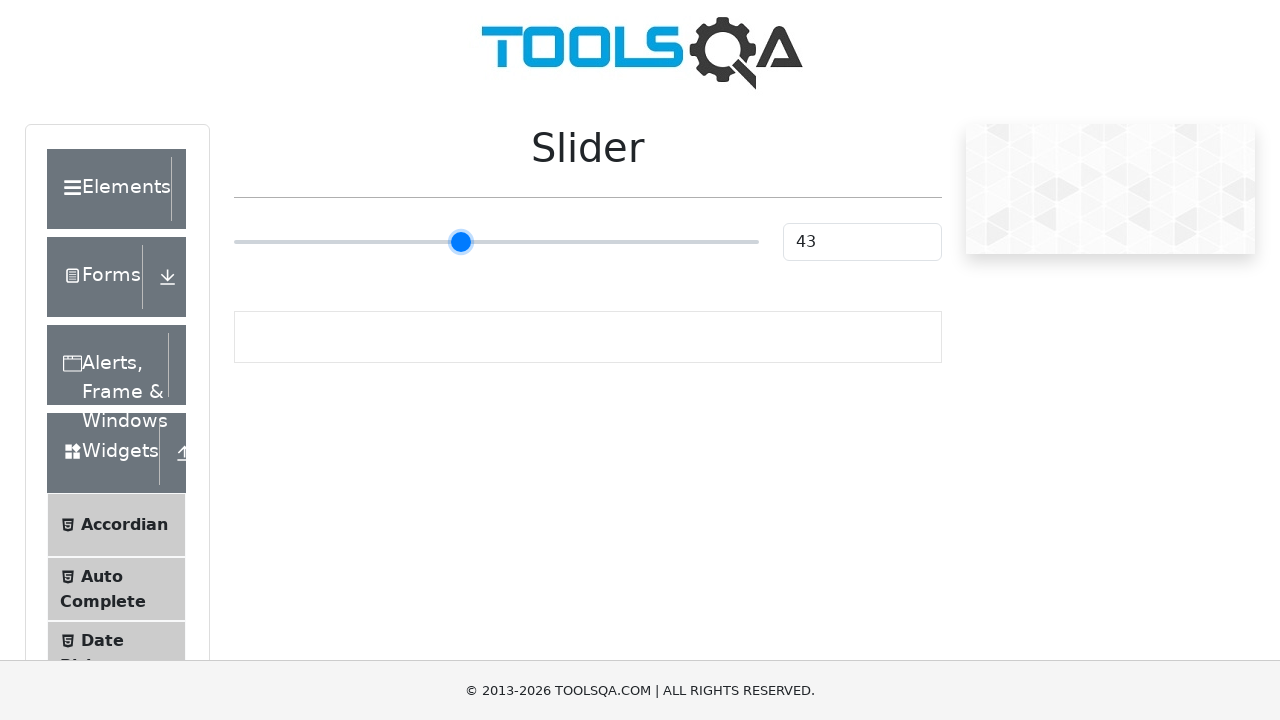

Pressed ArrowRight key (press 19 of 55)
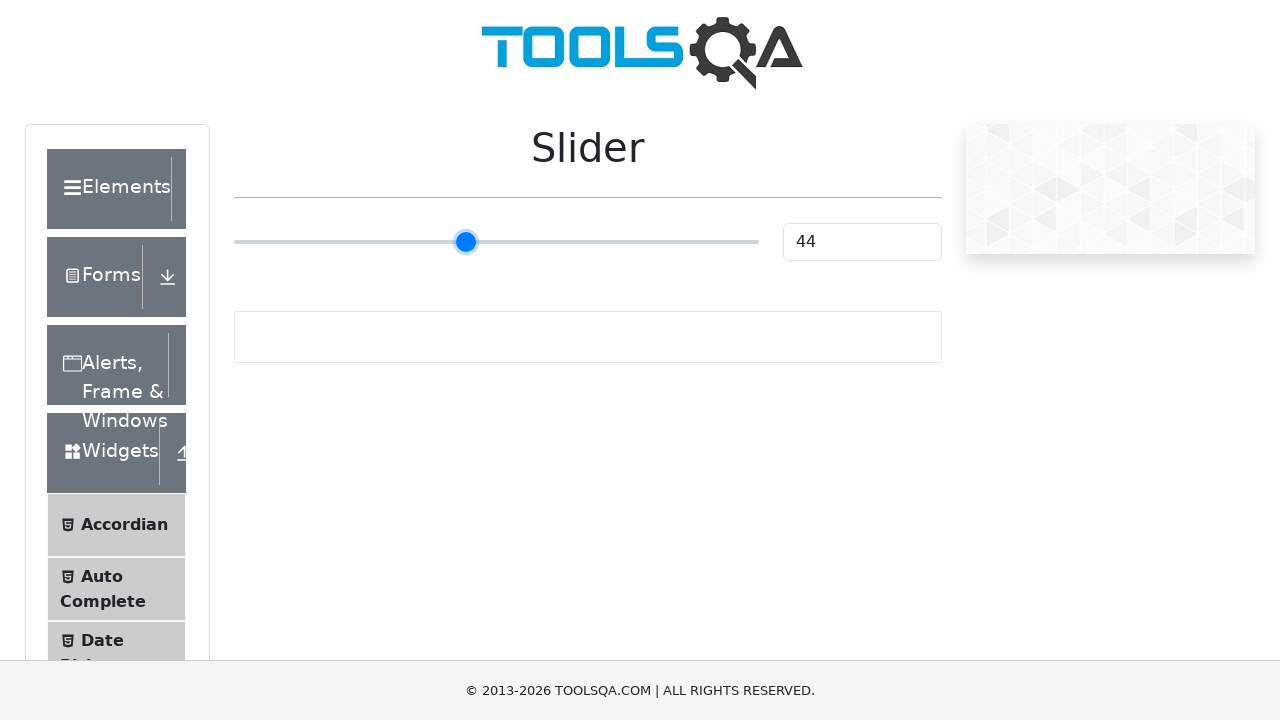

Pressed ArrowRight key (press 20 of 55)
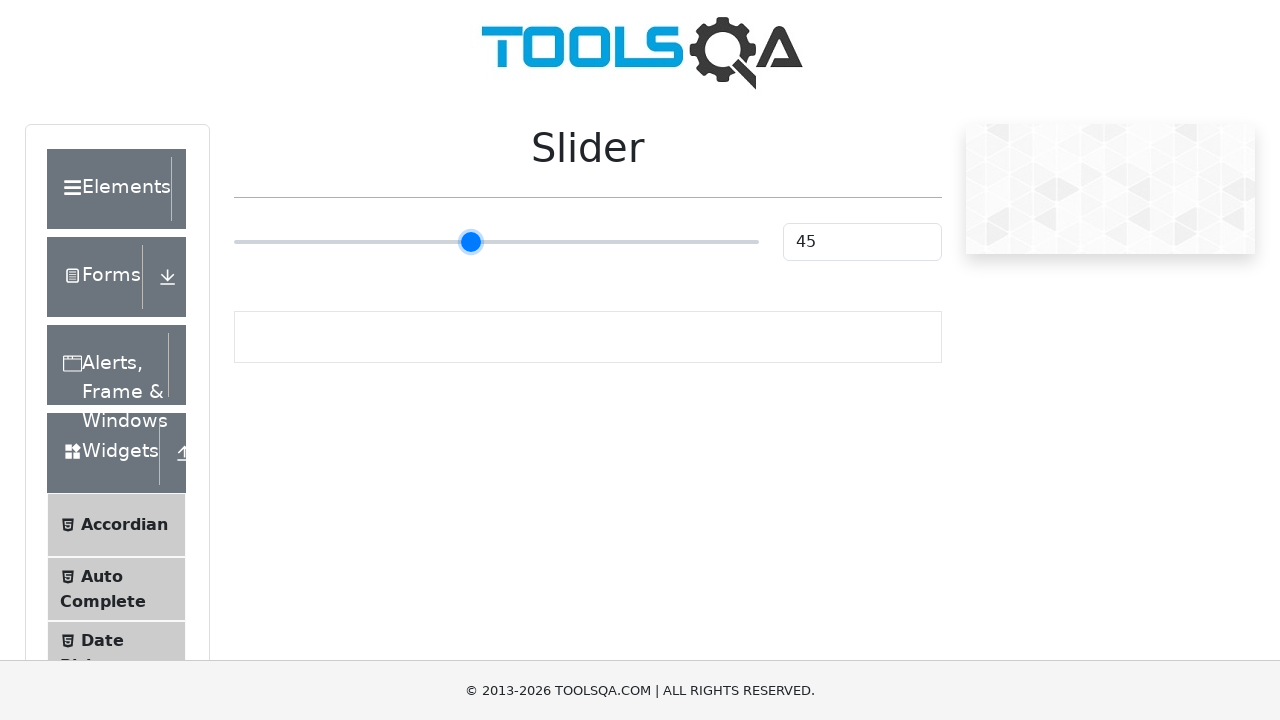

Pressed ArrowRight key (press 21 of 55)
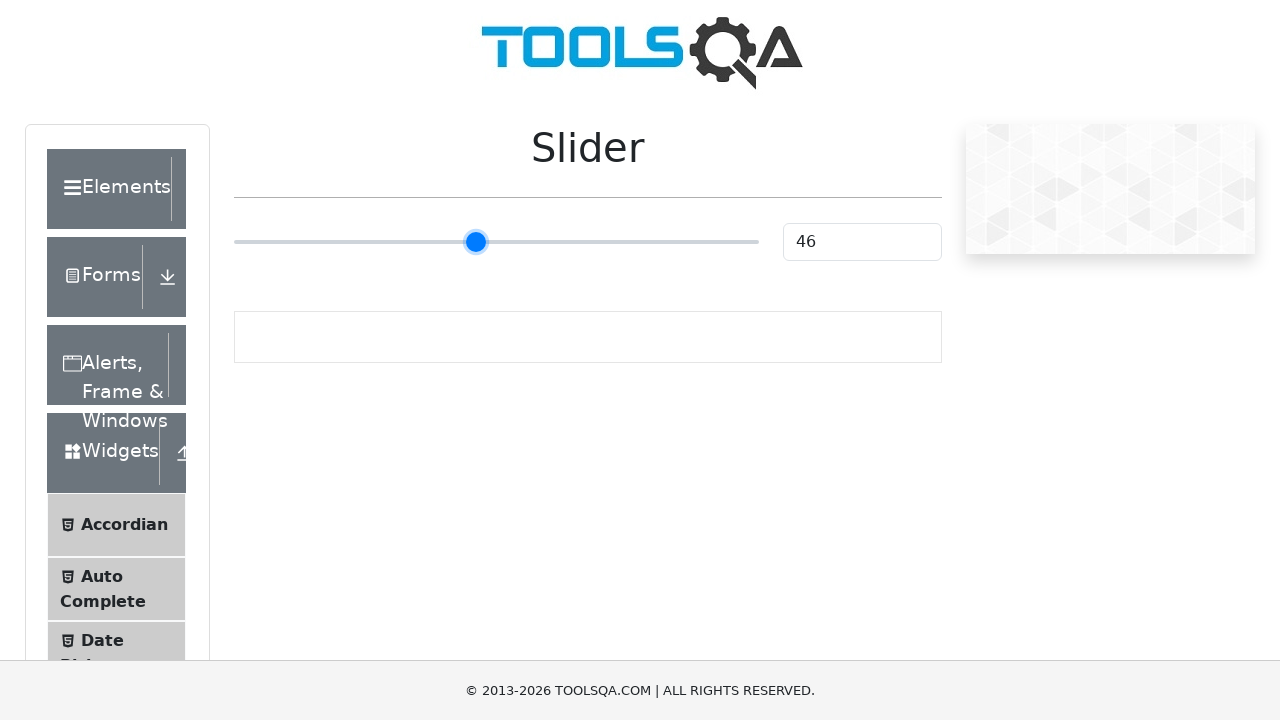

Pressed ArrowRight key (press 22 of 55)
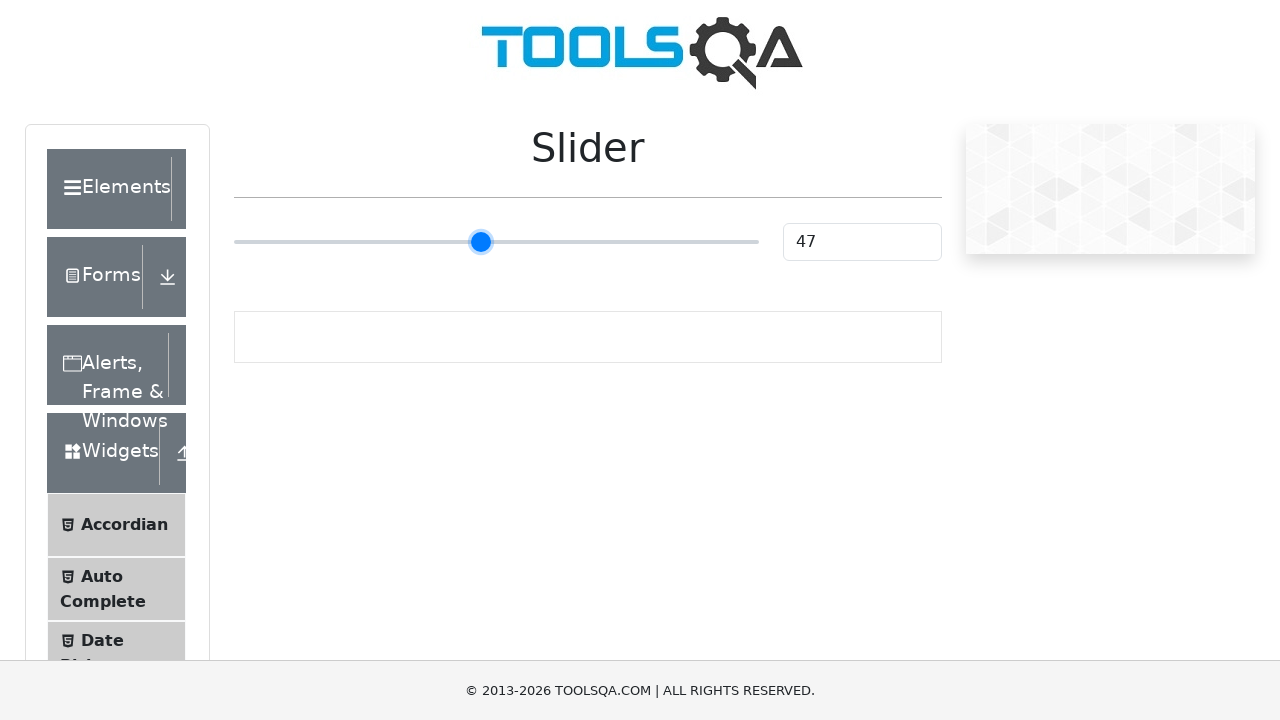

Pressed ArrowRight key (press 23 of 55)
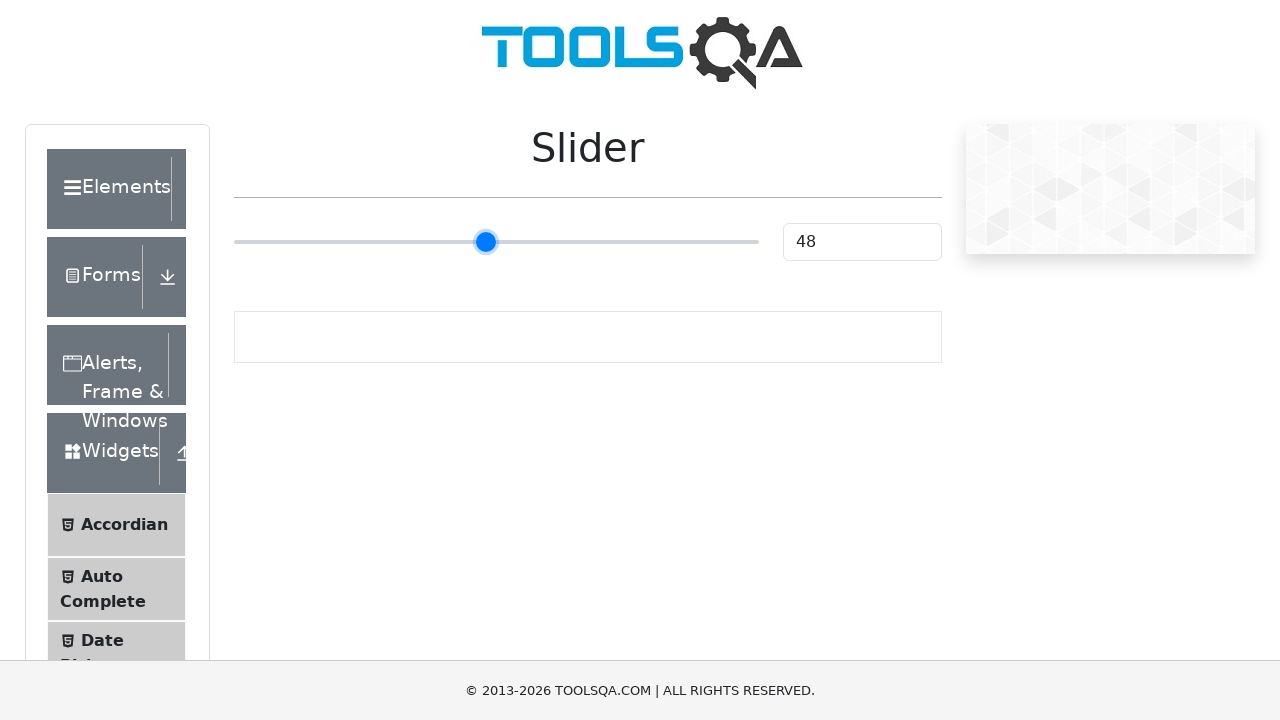

Pressed ArrowRight key (press 24 of 55)
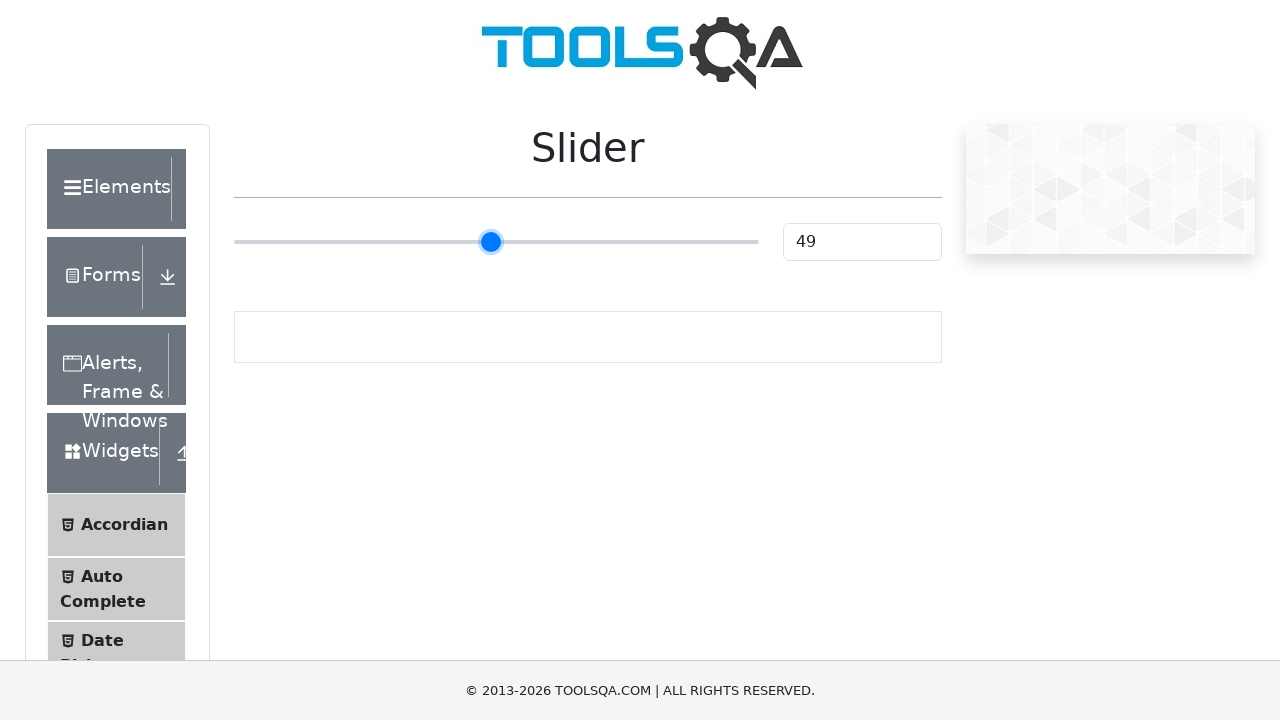

Pressed ArrowRight key (press 25 of 55)
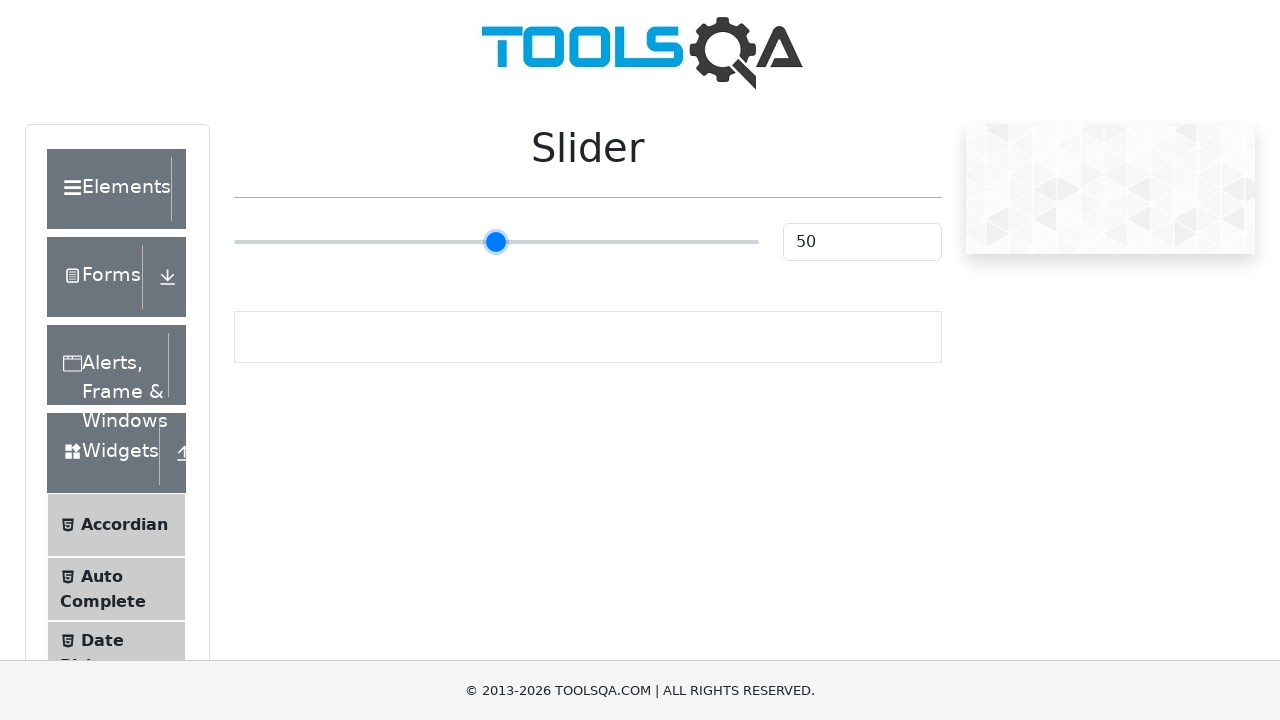

Pressed ArrowRight key (press 26 of 55)
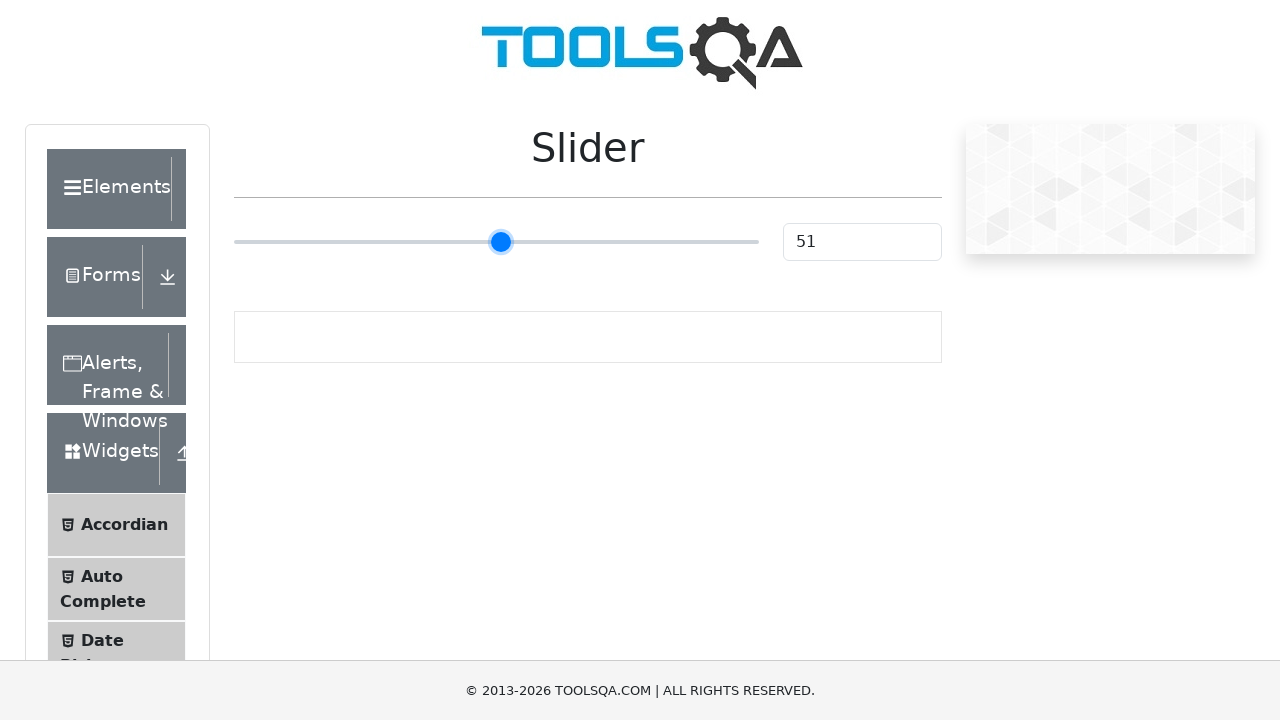

Pressed ArrowRight key (press 27 of 55)
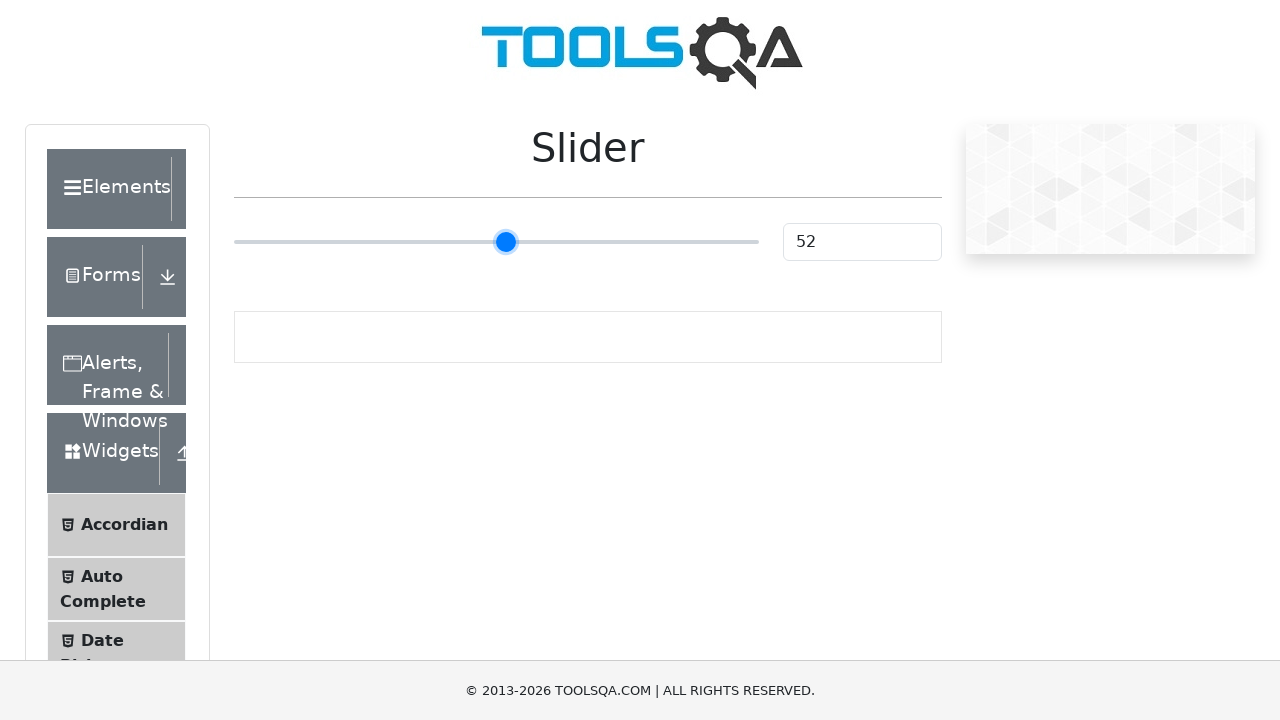

Pressed ArrowRight key (press 28 of 55)
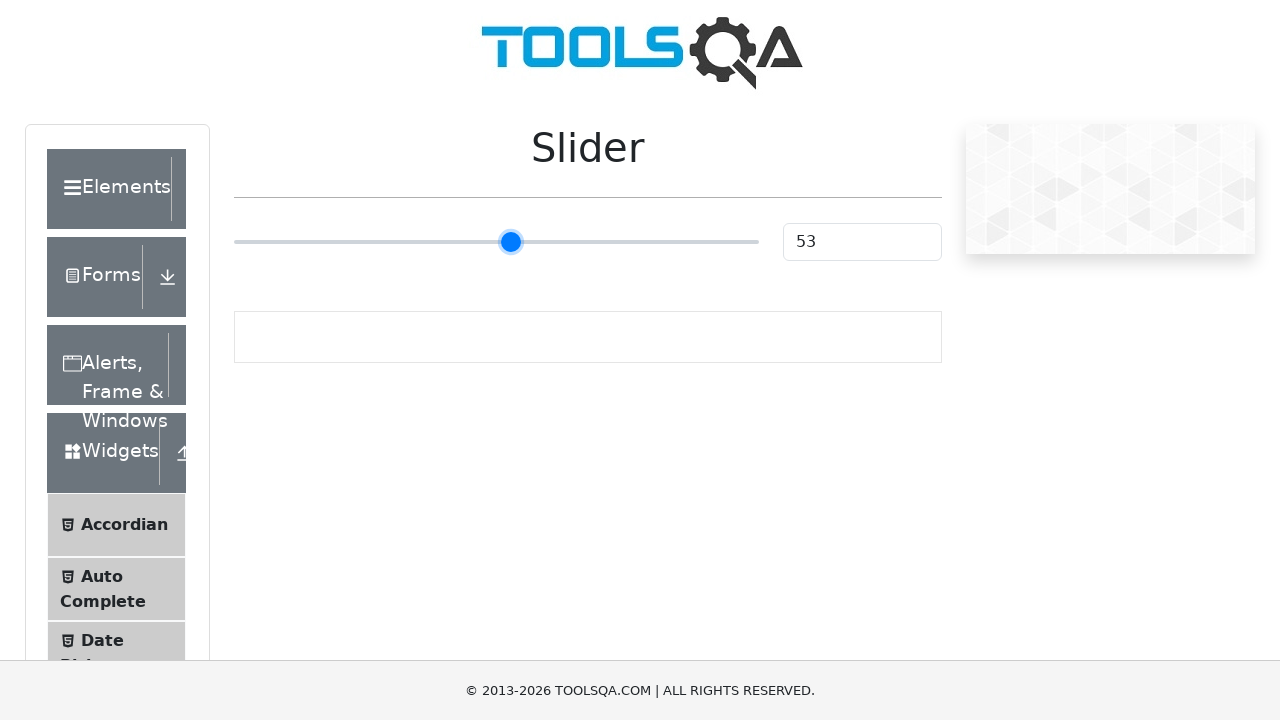

Pressed ArrowRight key (press 29 of 55)
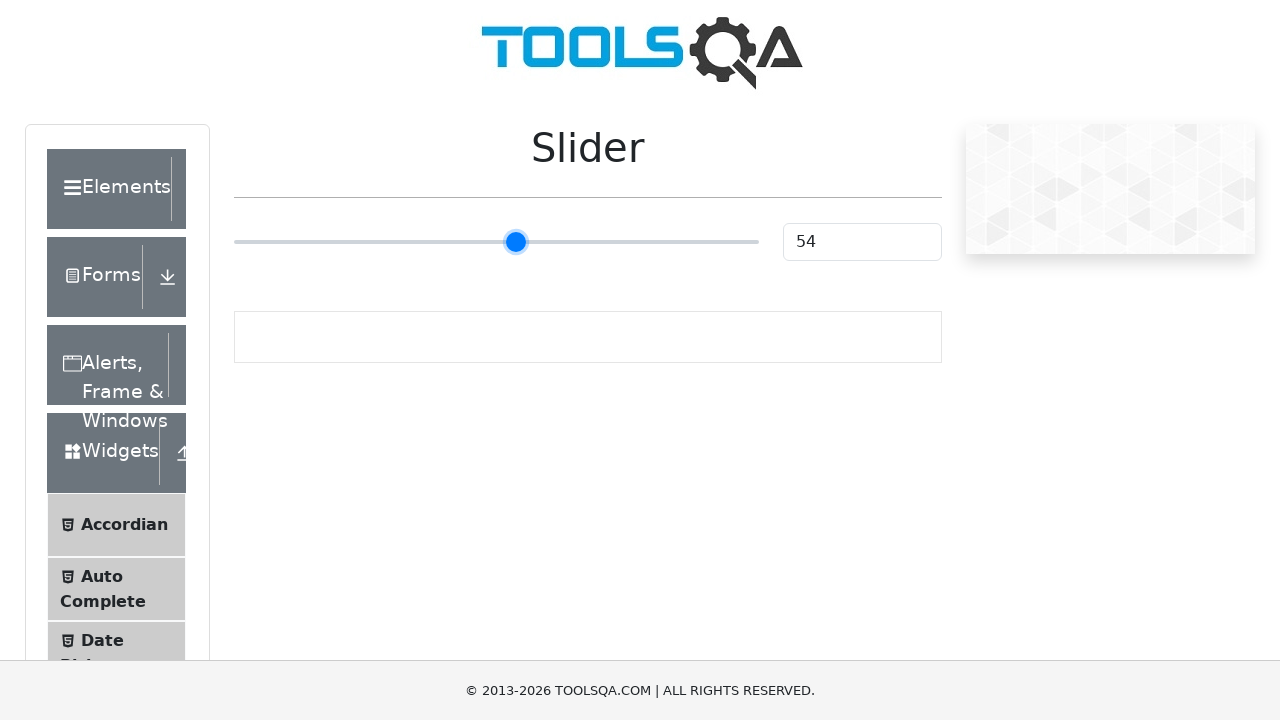

Pressed ArrowRight key (press 30 of 55)
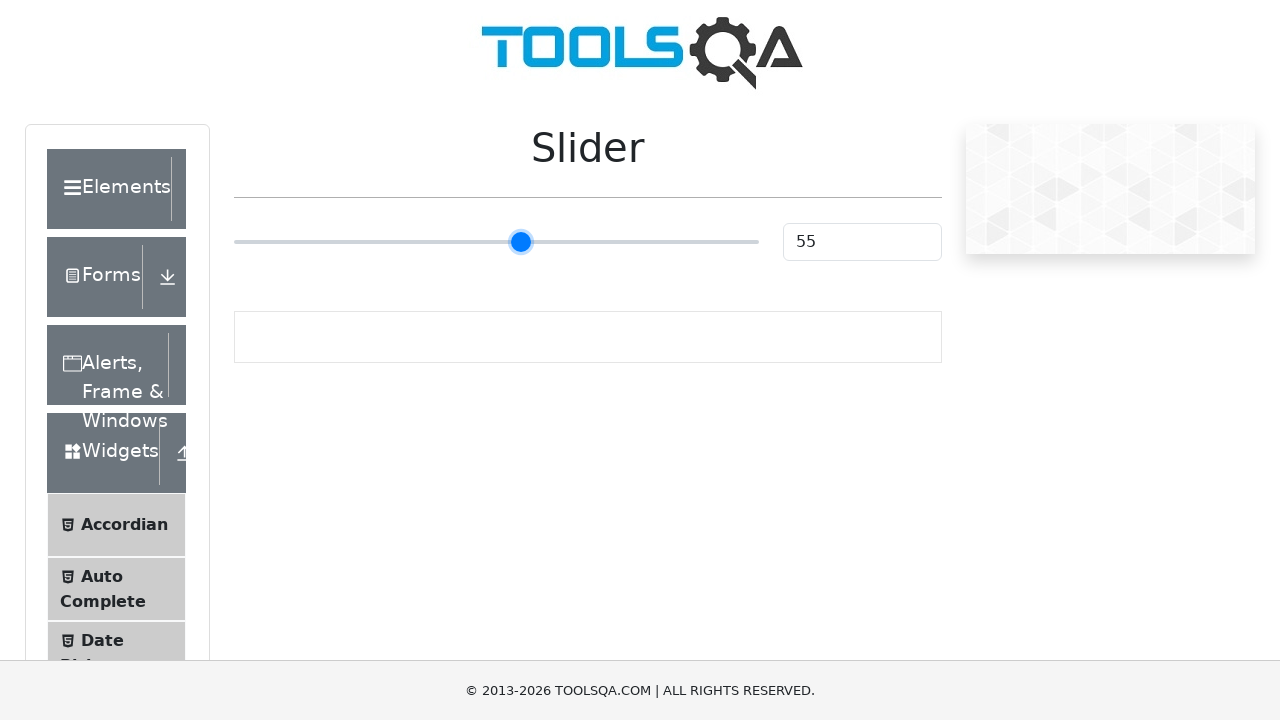

Pressed ArrowRight key (press 31 of 55)
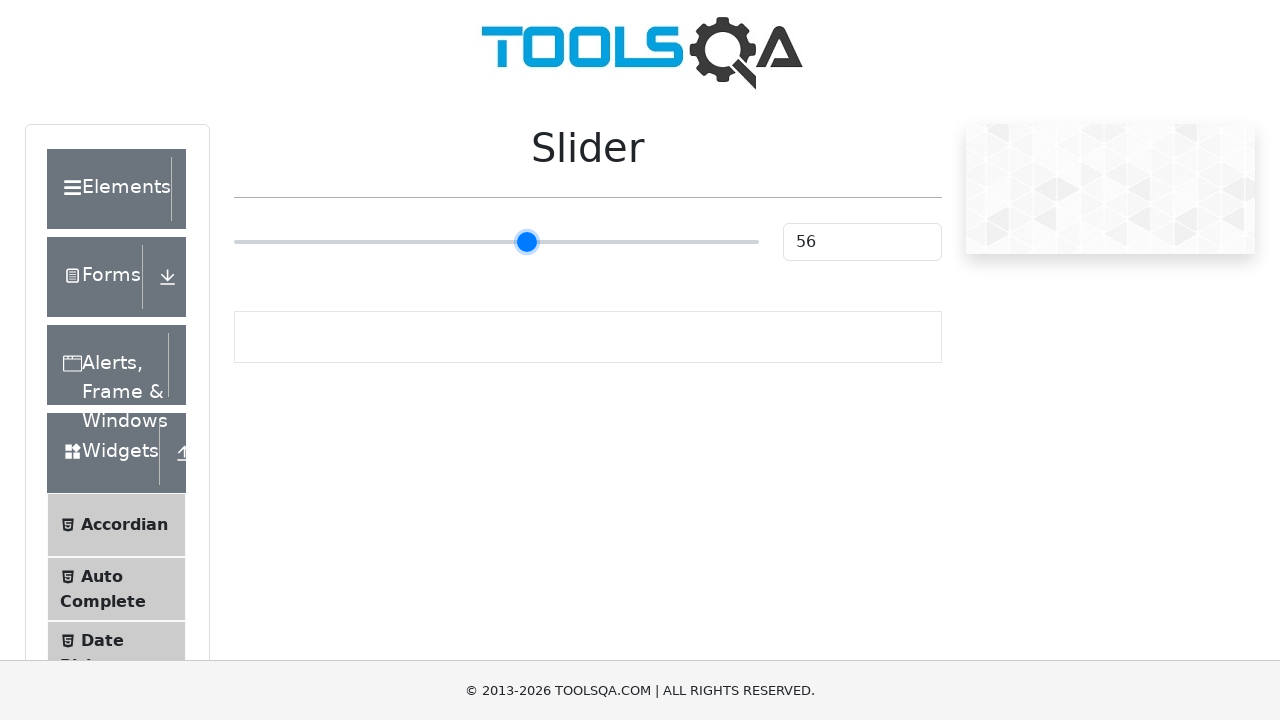

Pressed ArrowRight key (press 32 of 55)
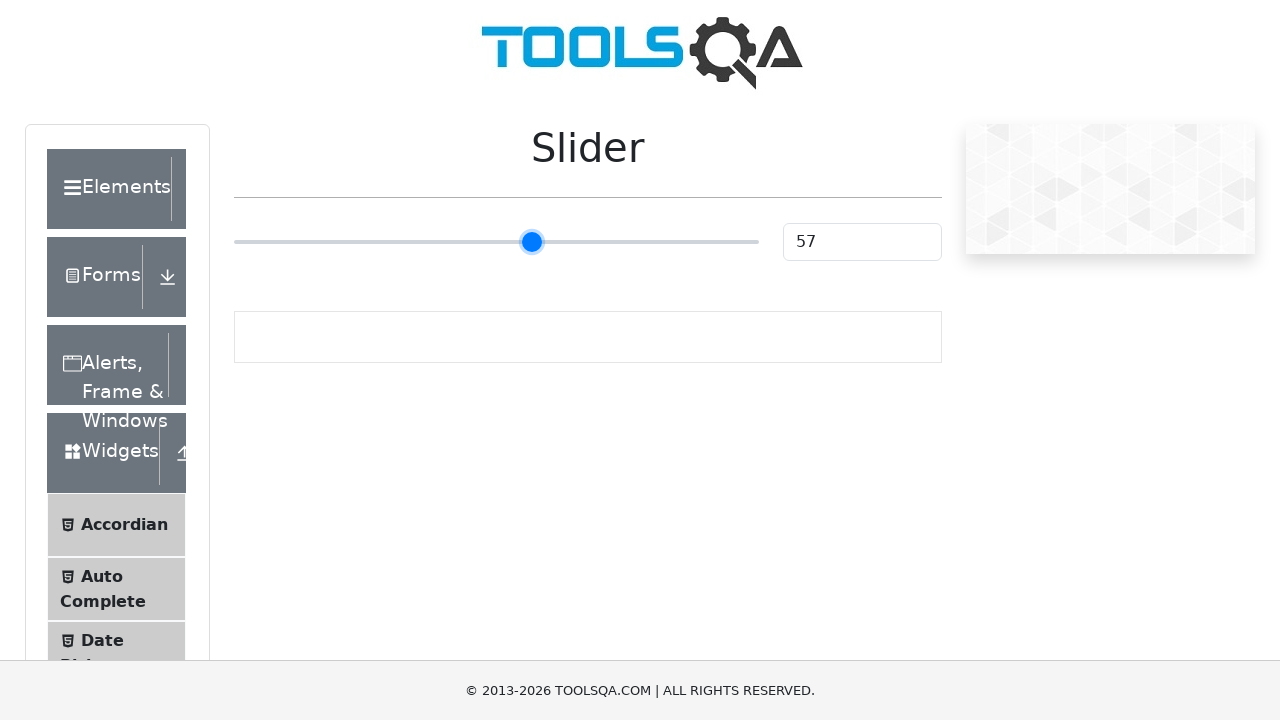

Pressed ArrowRight key (press 33 of 55)
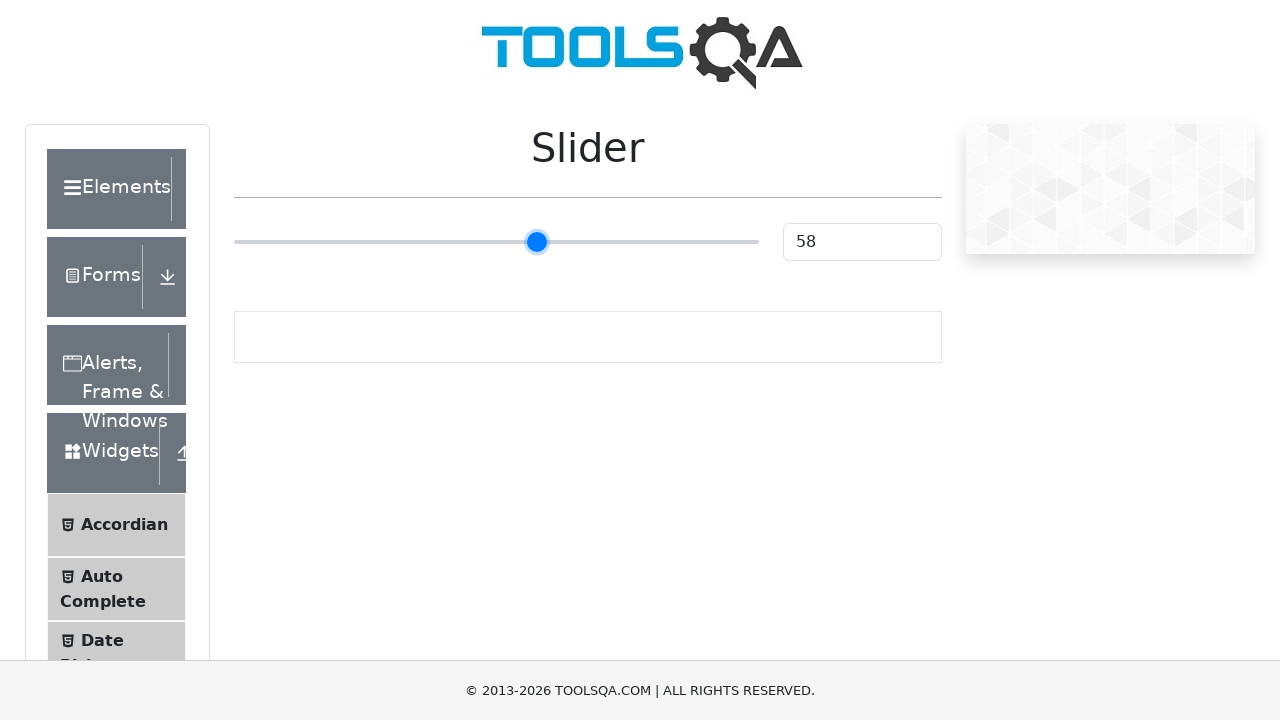

Pressed ArrowRight key (press 34 of 55)
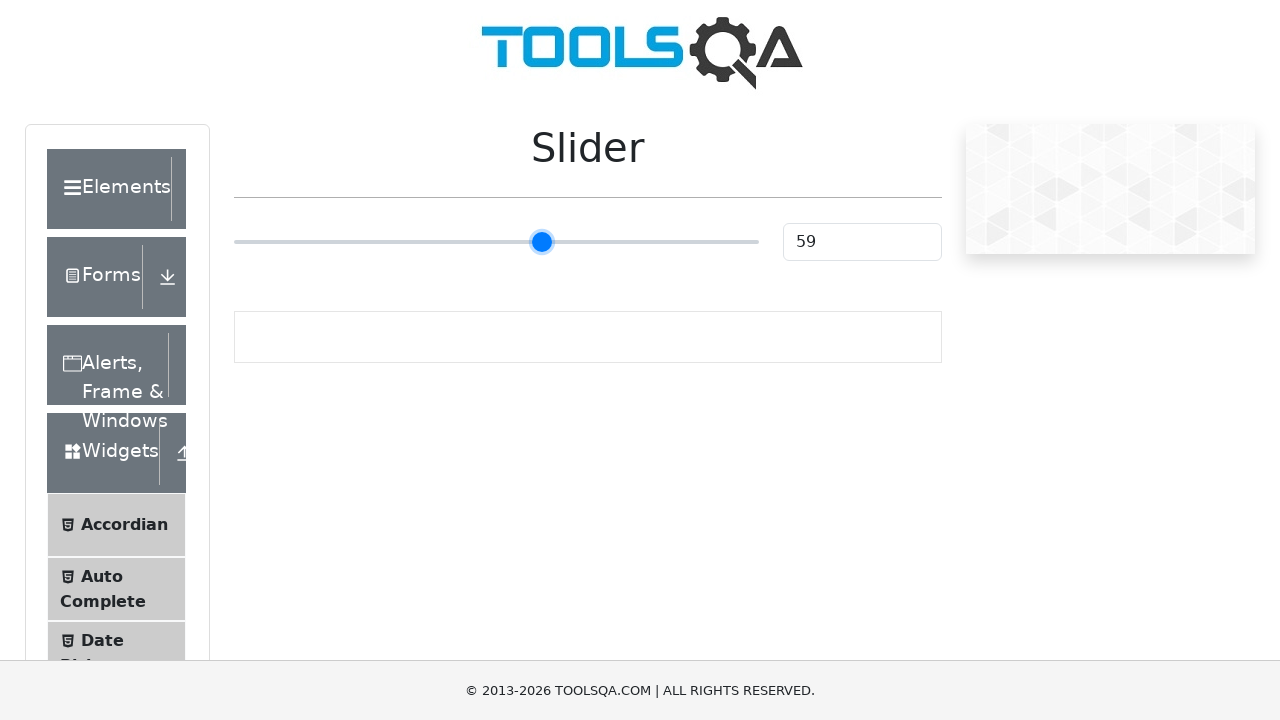

Pressed ArrowRight key (press 35 of 55)
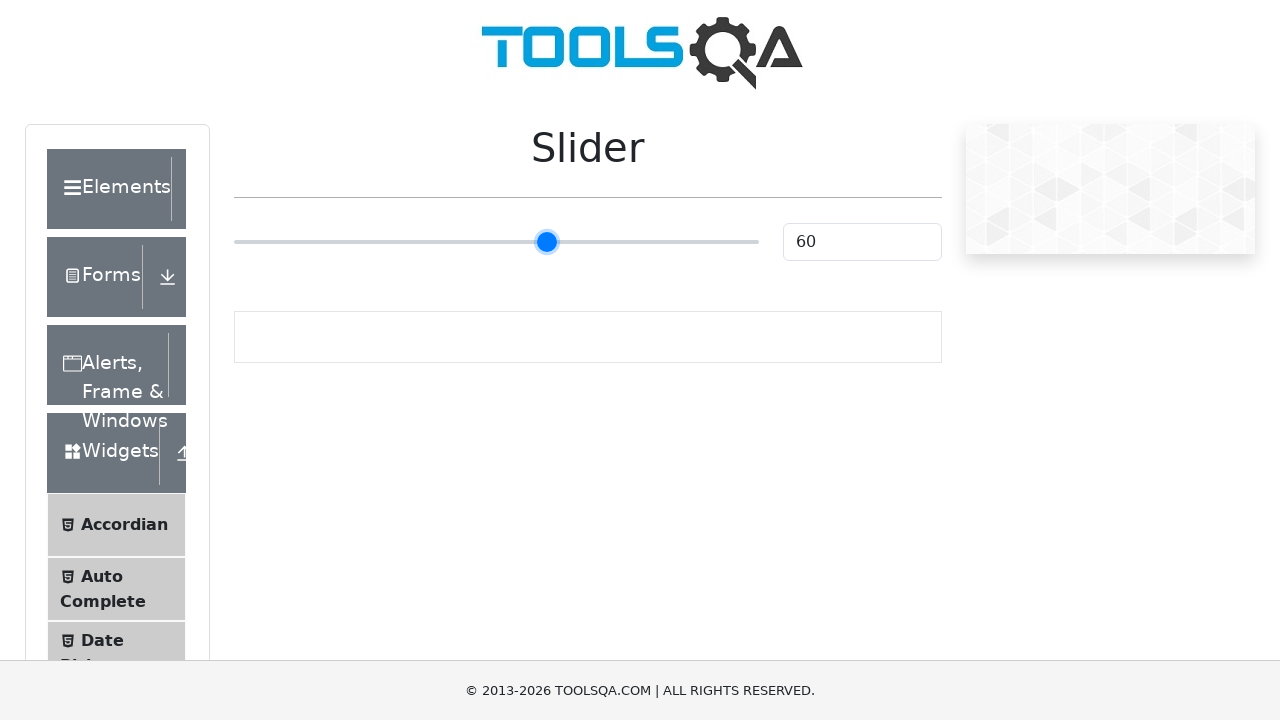

Pressed ArrowRight key (press 36 of 55)
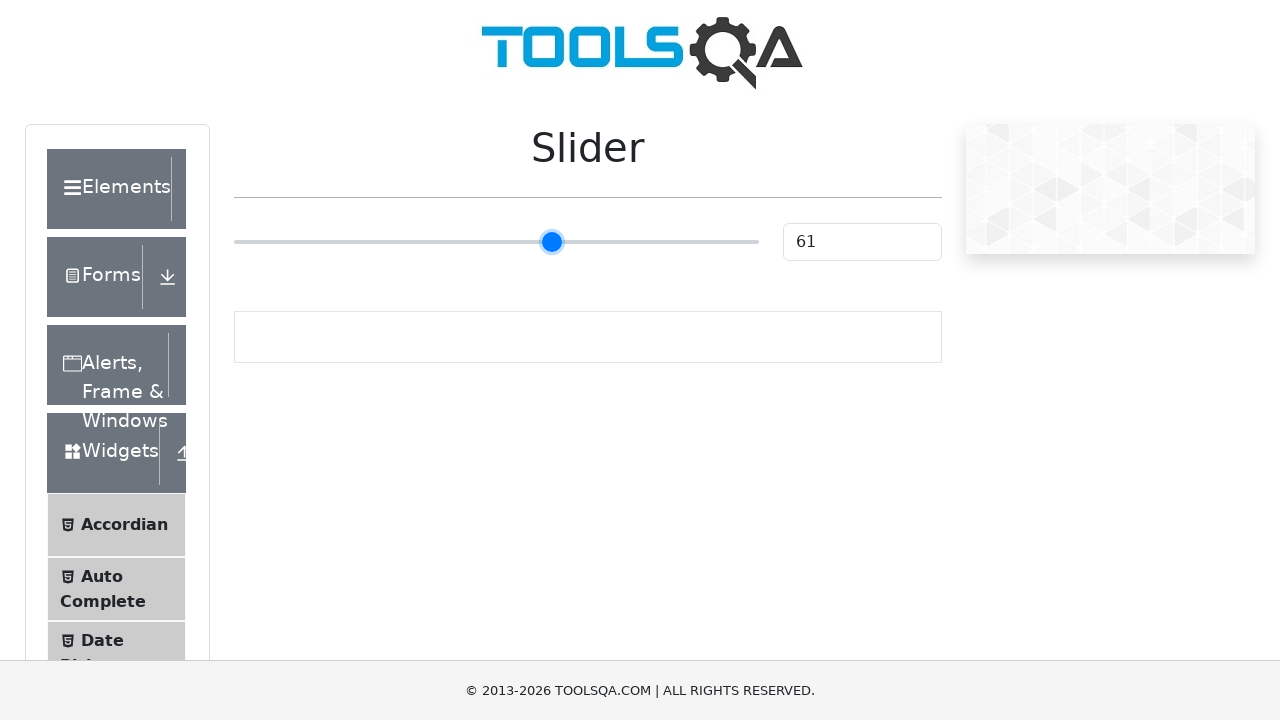

Pressed ArrowRight key (press 37 of 55)
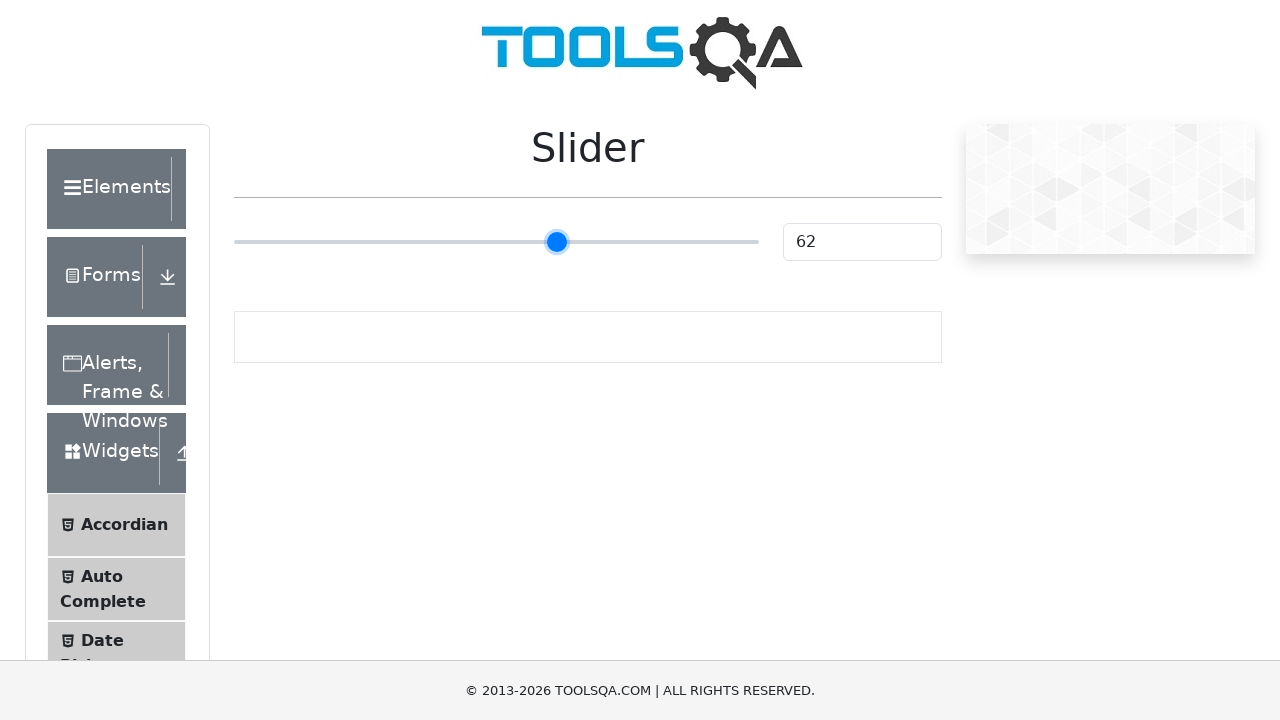

Pressed ArrowRight key (press 38 of 55)
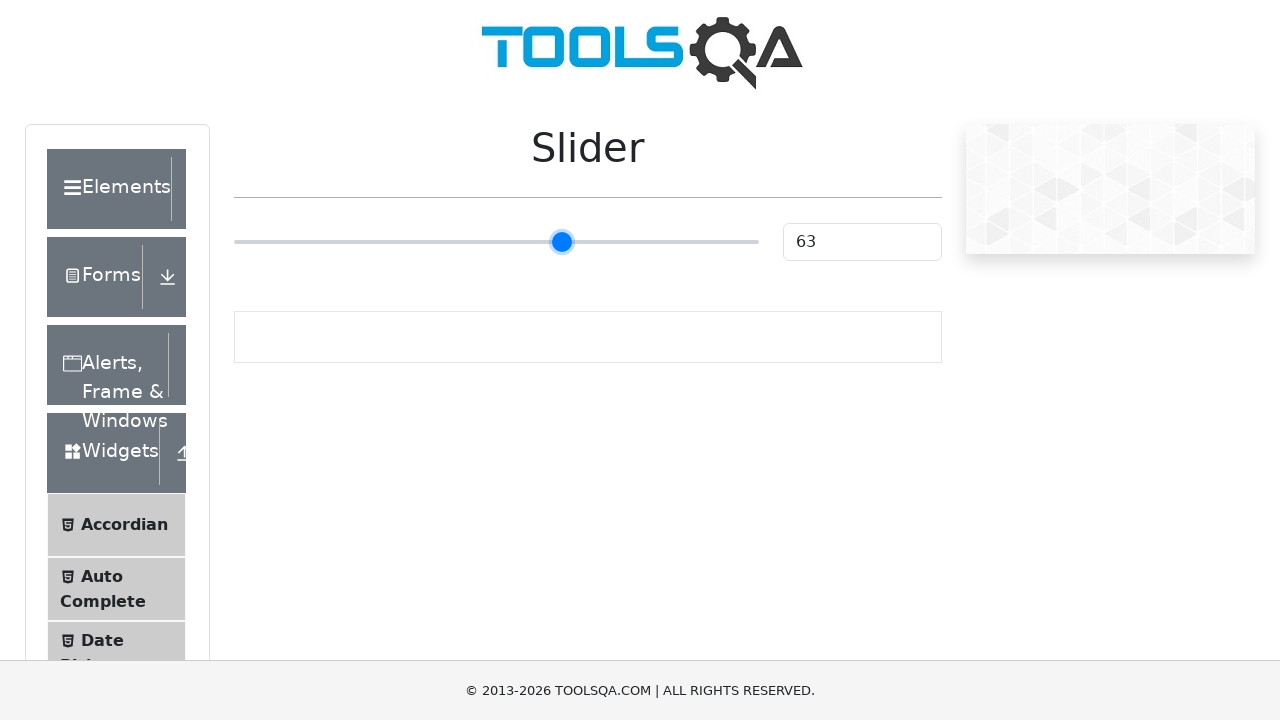

Pressed ArrowRight key (press 39 of 55)
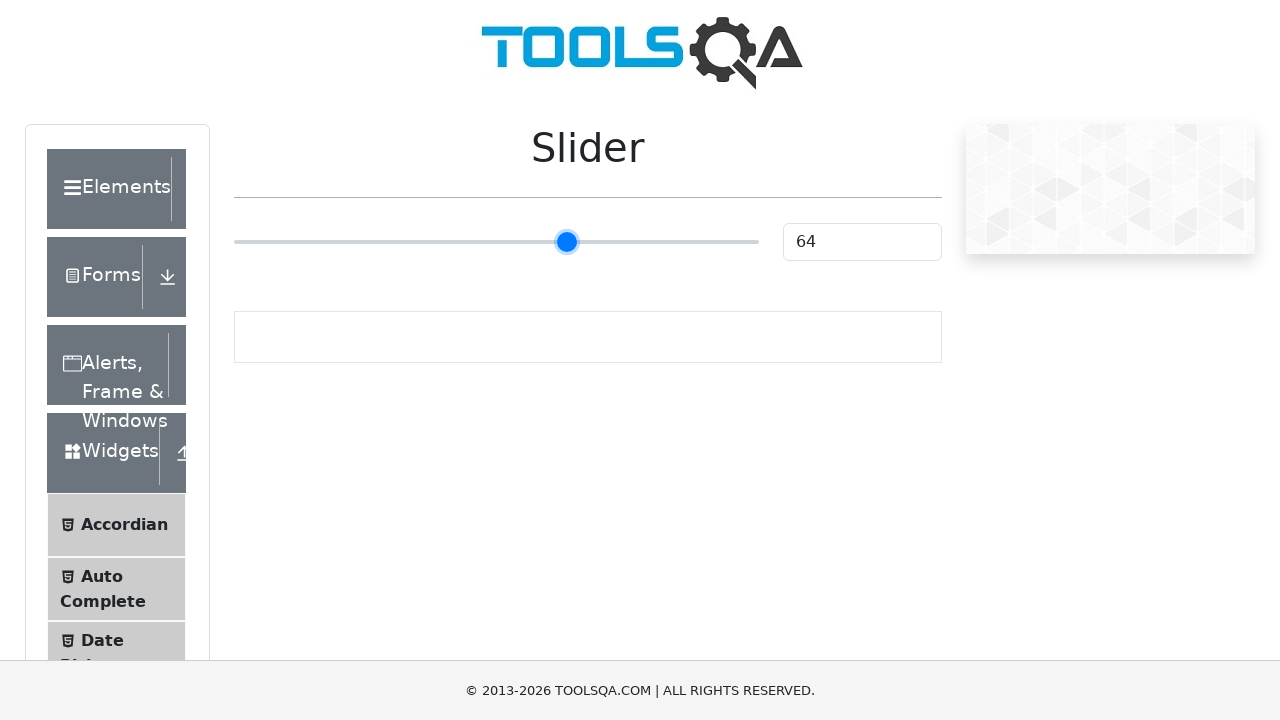

Pressed ArrowRight key (press 40 of 55)
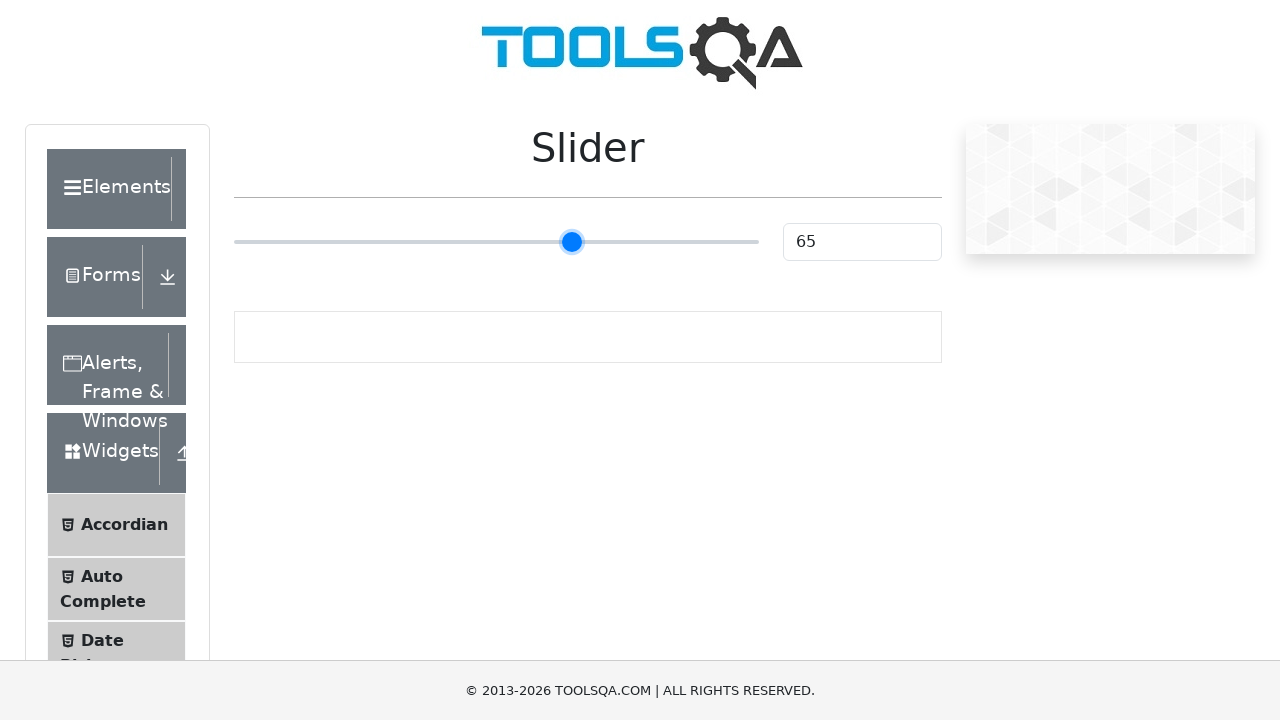

Pressed ArrowRight key (press 41 of 55)
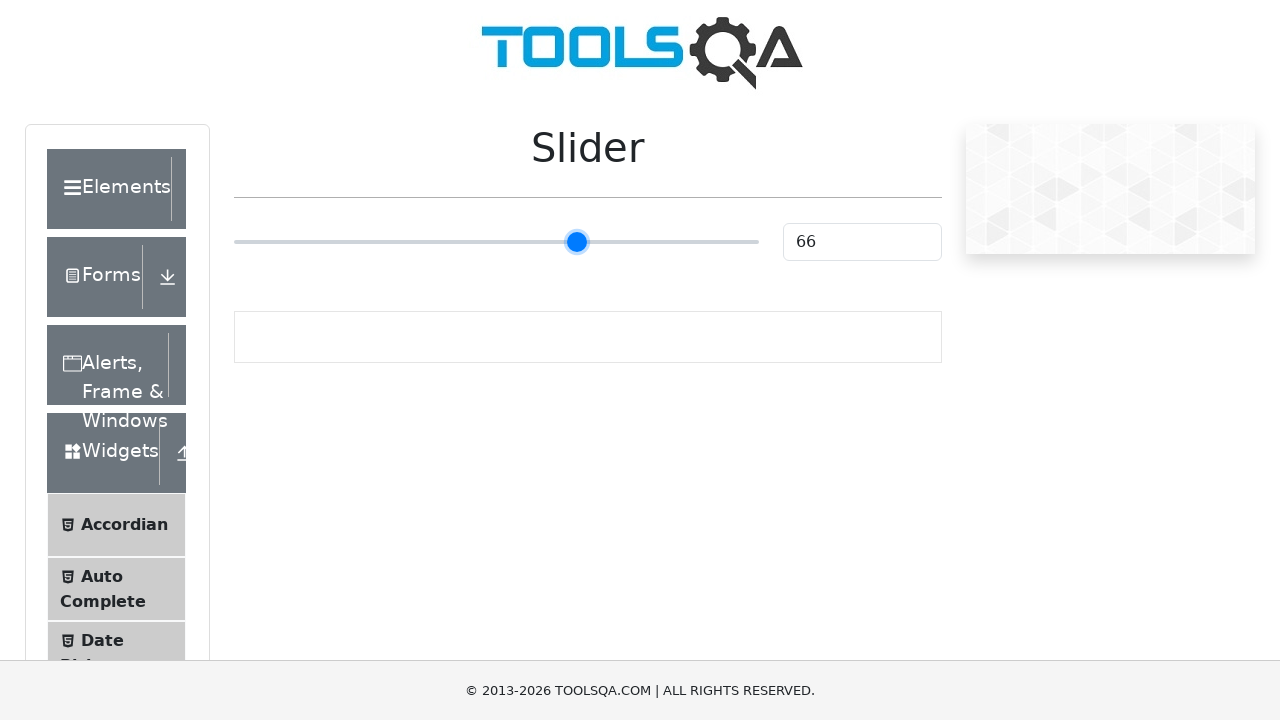

Pressed ArrowRight key (press 42 of 55)
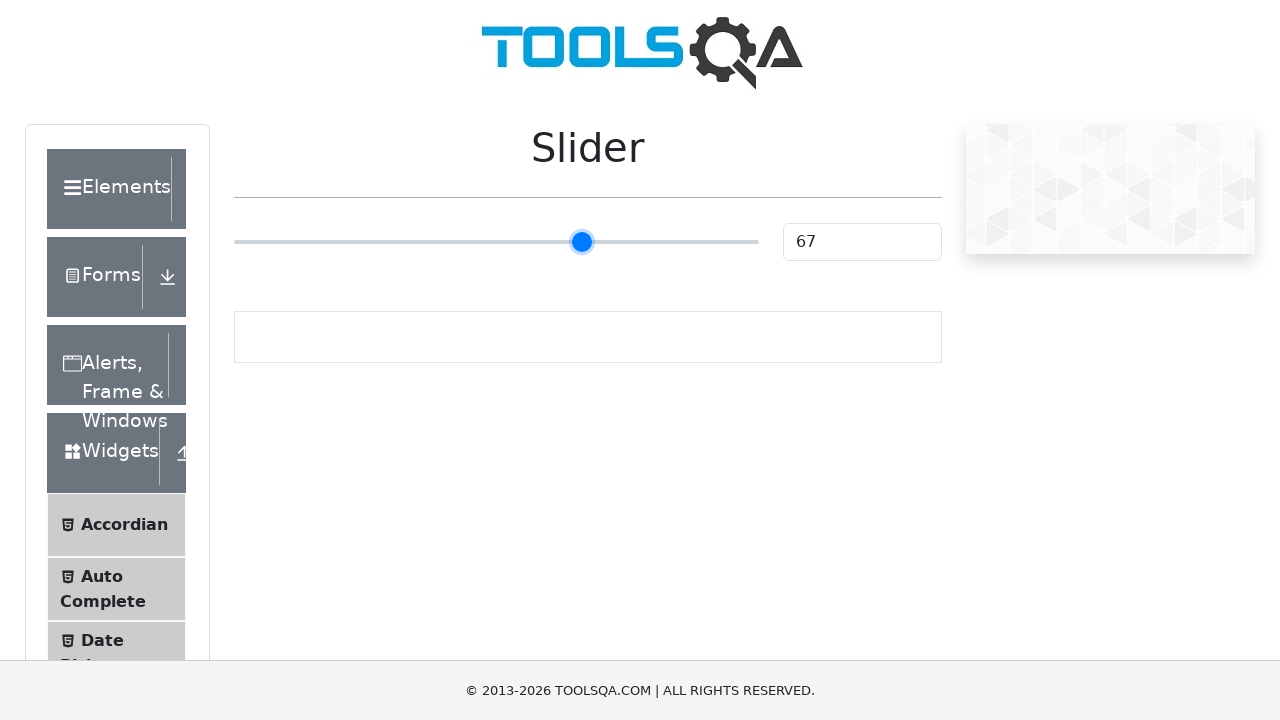

Pressed ArrowRight key (press 43 of 55)
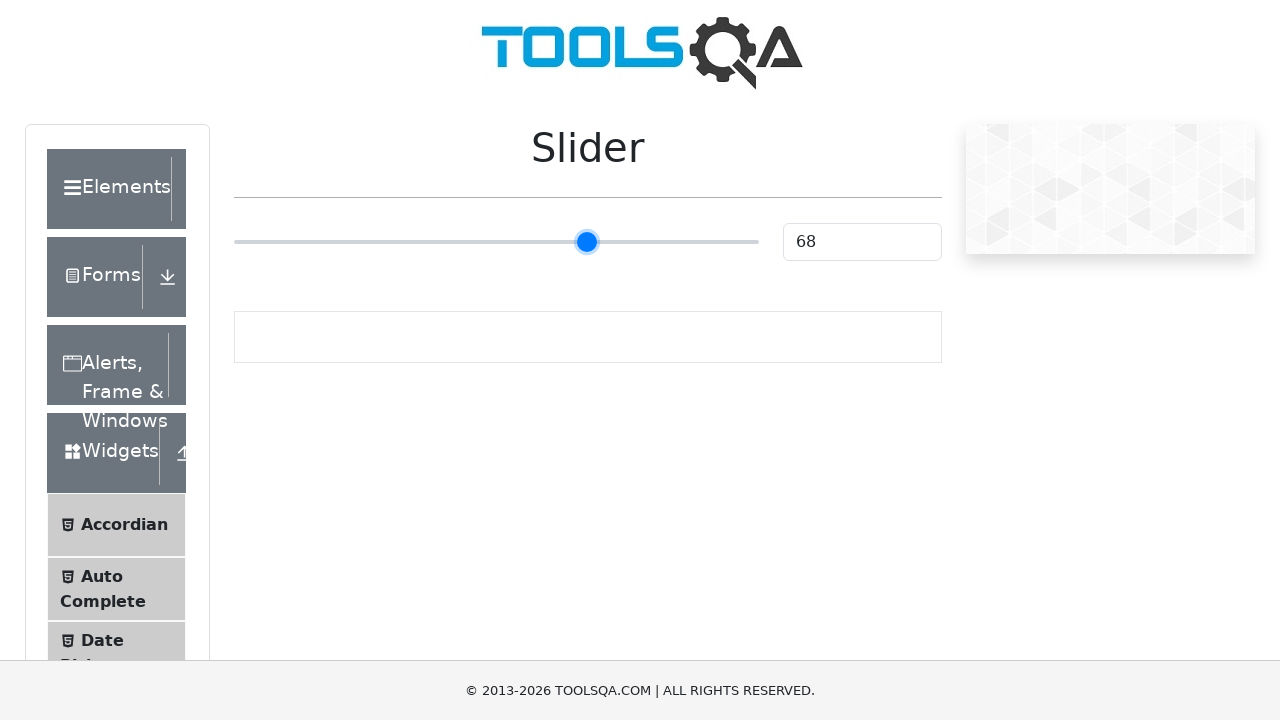

Pressed ArrowRight key (press 44 of 55)
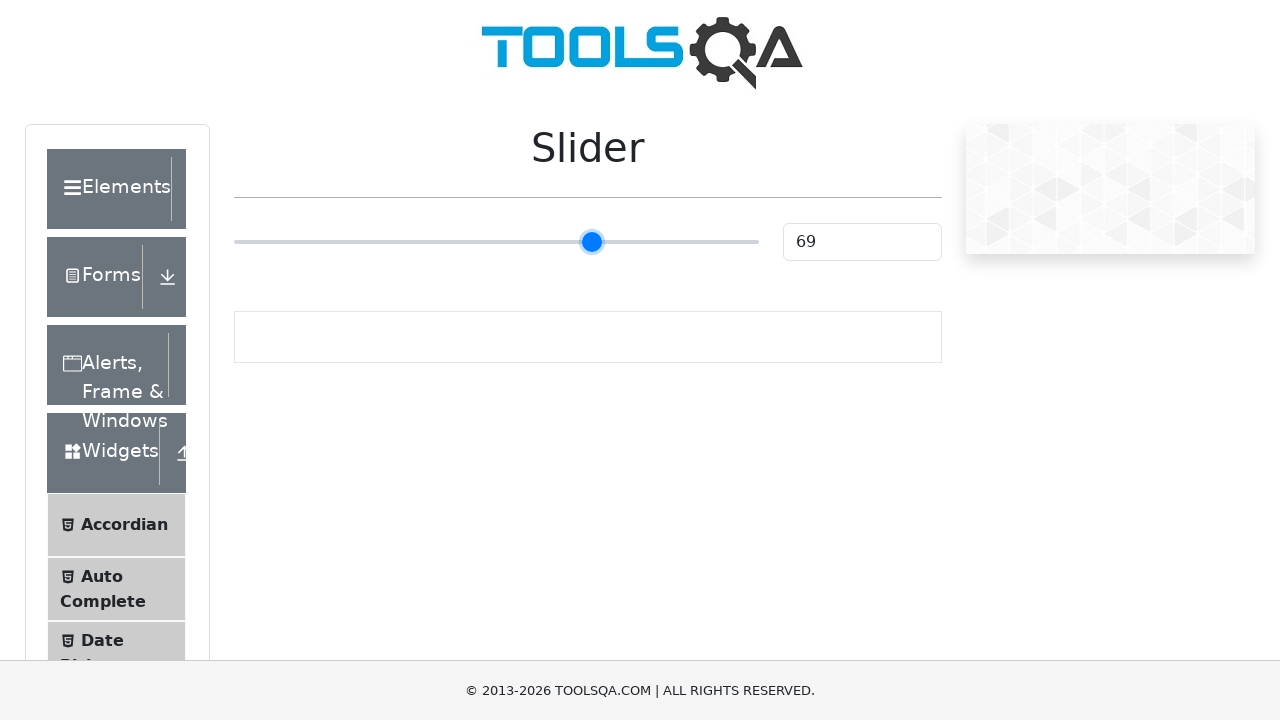

Pressed ArrowRight key (press 45 of 55)
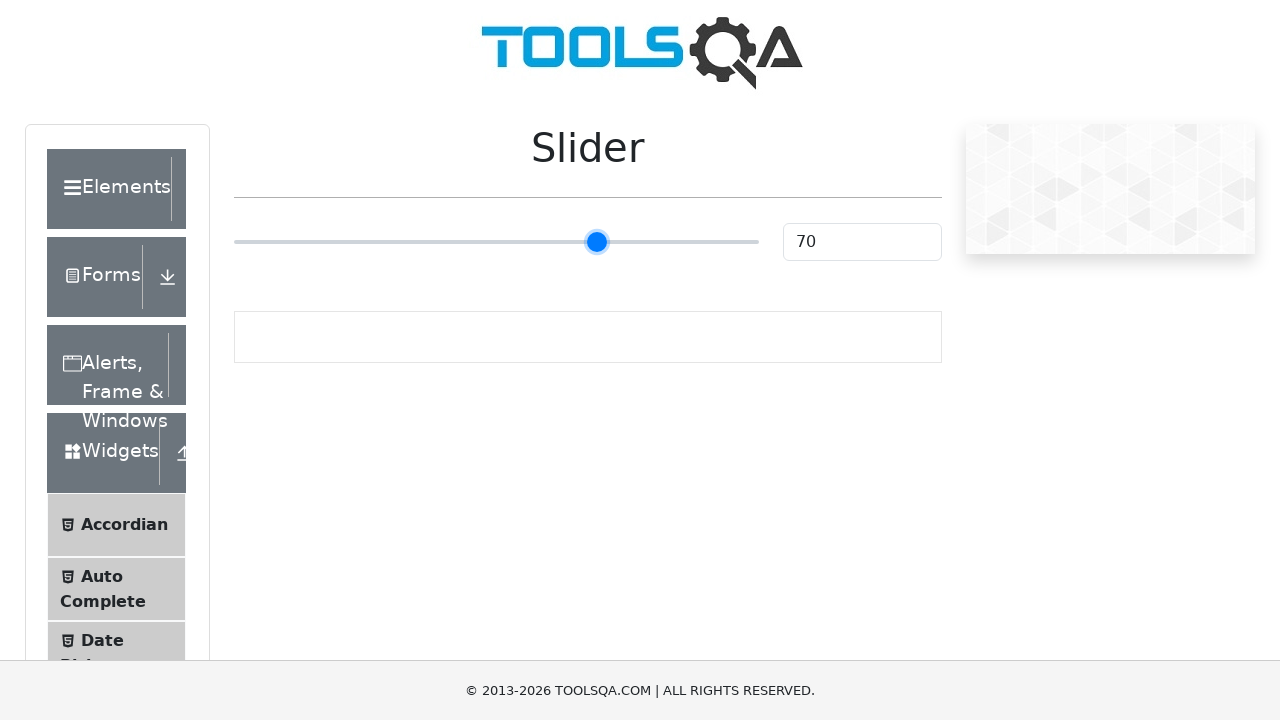

Pressed ArrowRight key (press 46 of 55)
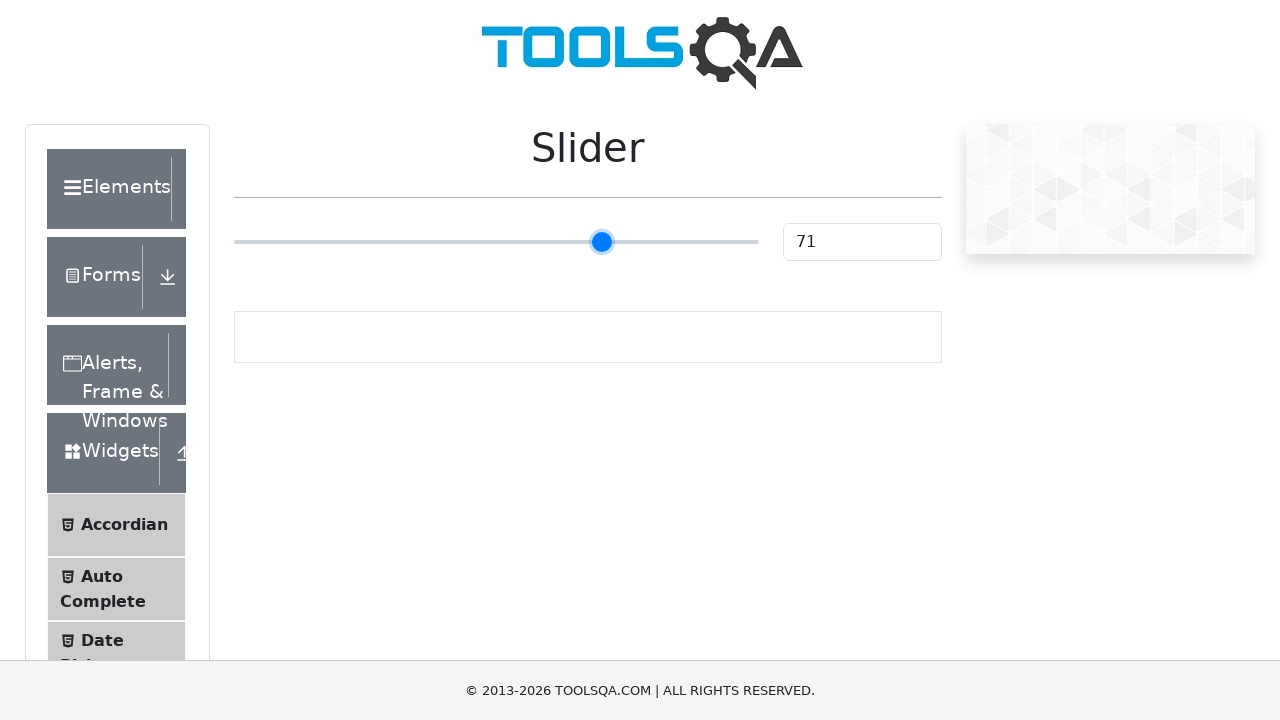

Pressed ArrowRight key (press 47 of 55)
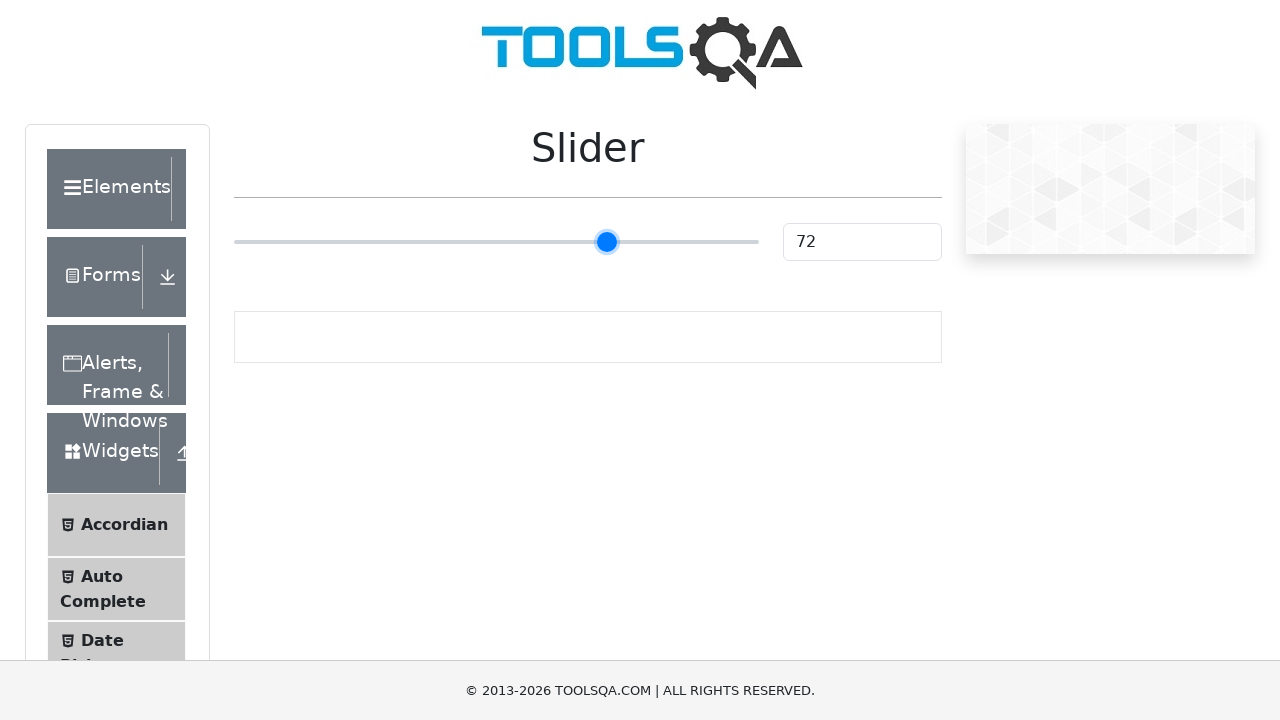

Pressed ArrowRight key (press 48 of 55)
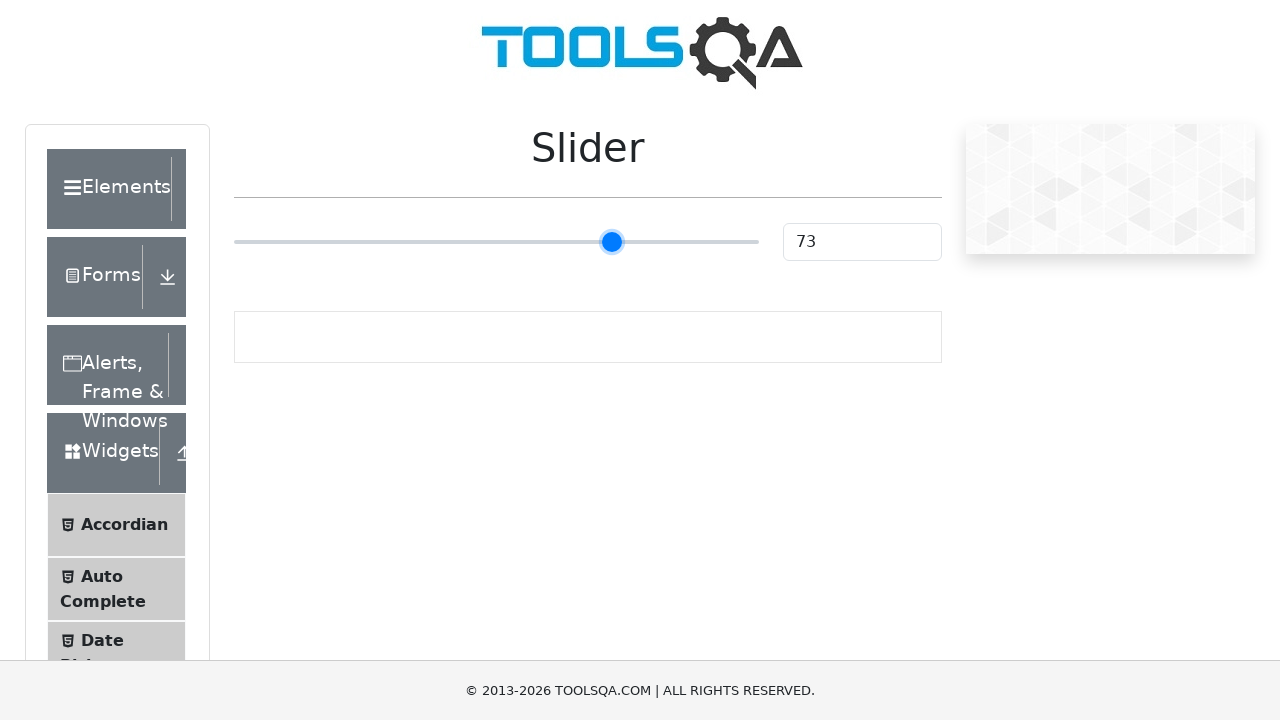

Pressed ArrowRight key (press 49 of 55)
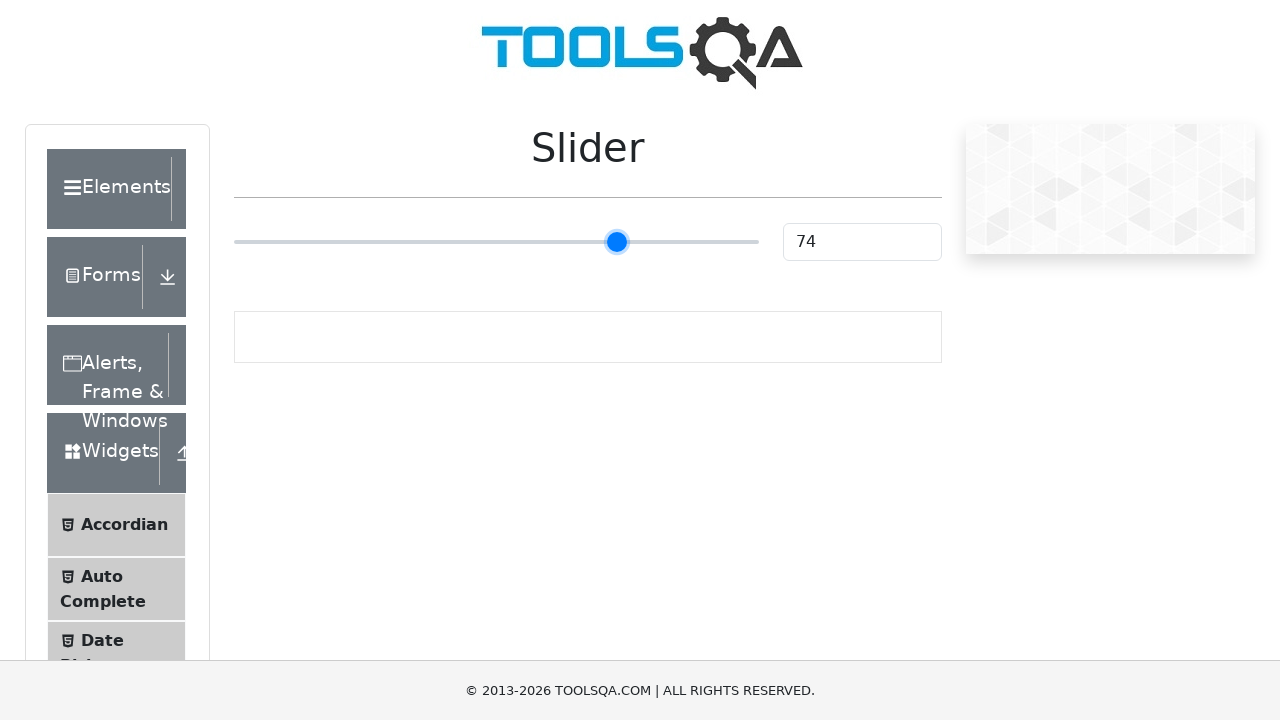

Pressed ArrowRight key (press 50 of 55)
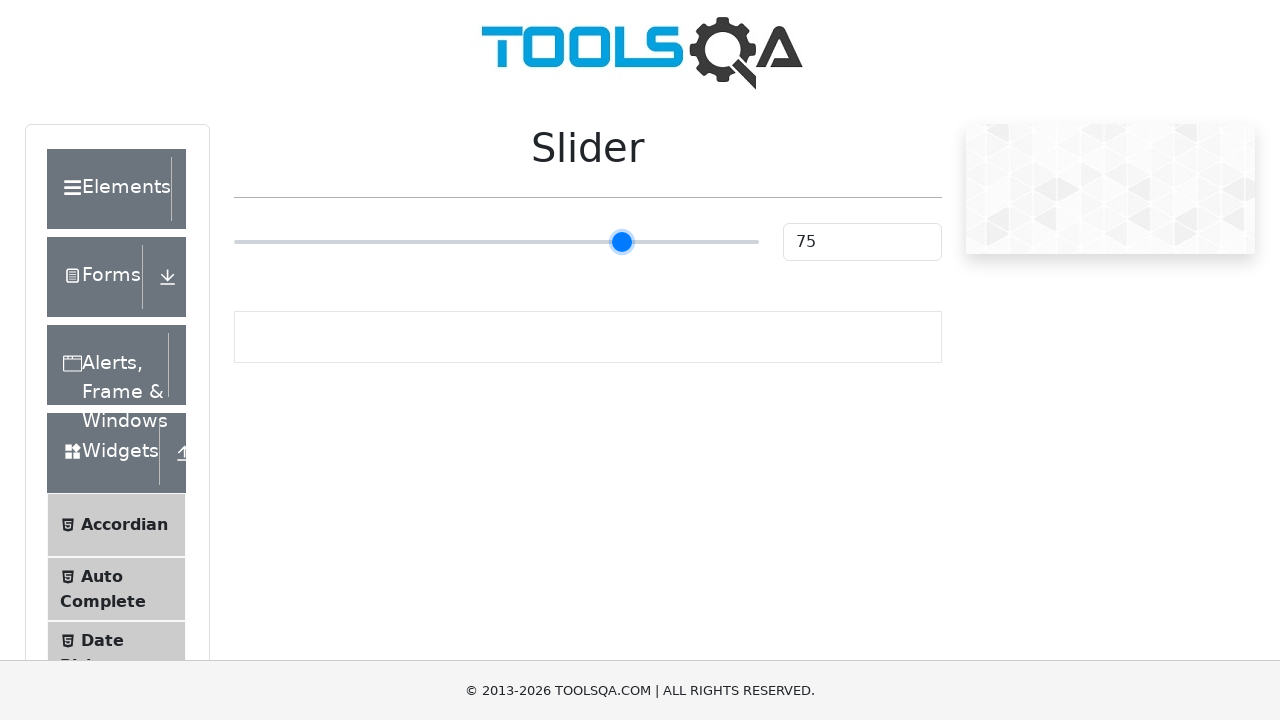

Pressed ArrowRight key (press 51 of 55)
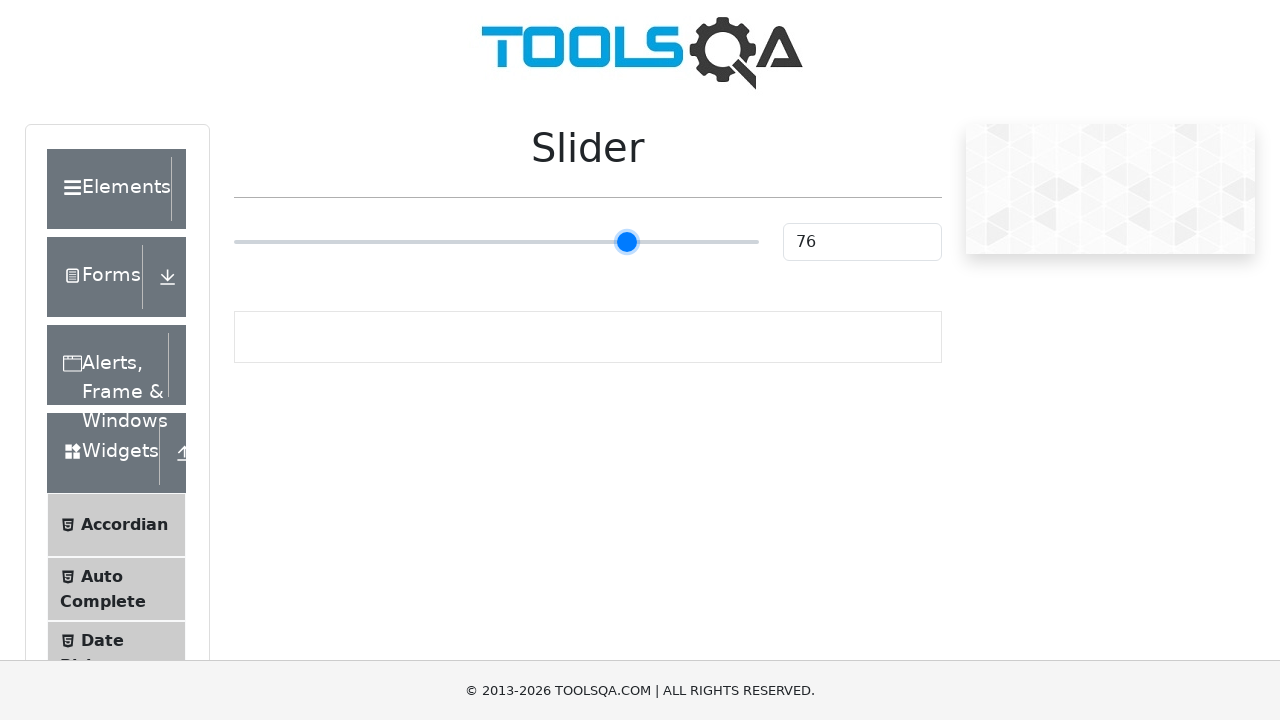

Pressed ArrowRight key (press 52 of 55)
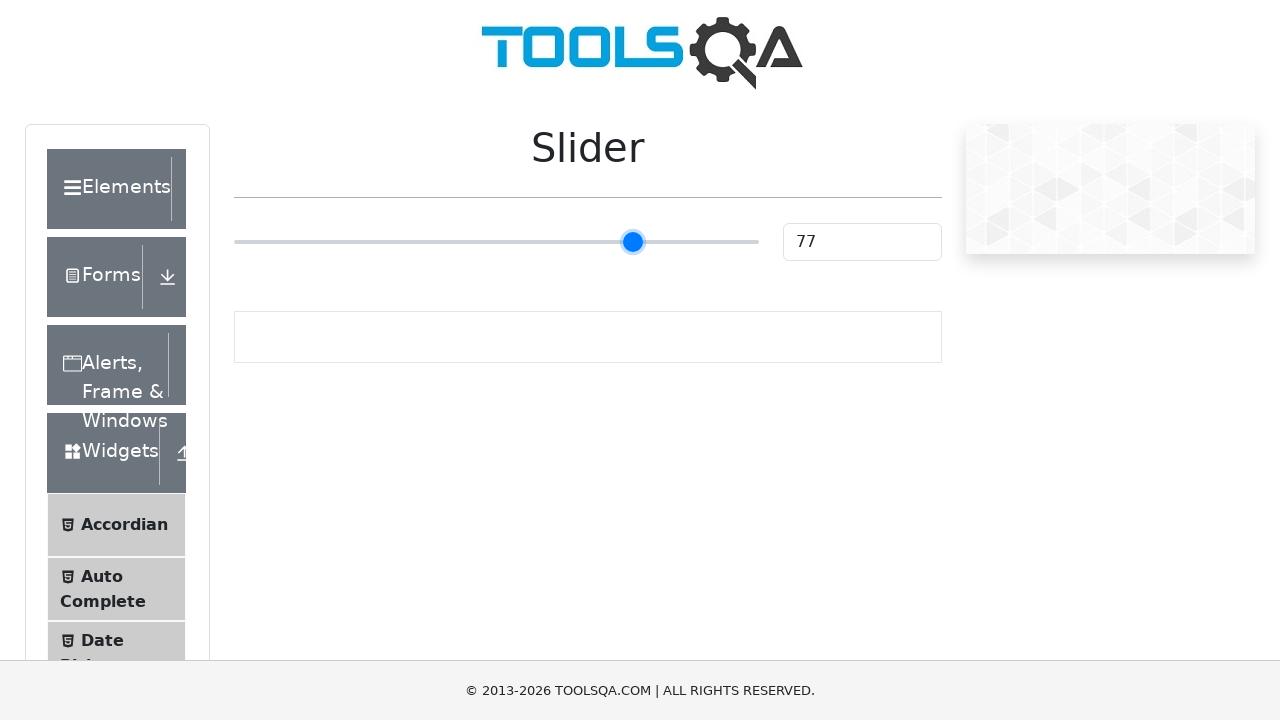

Pressed ArrowRight key (press 53 of 55)
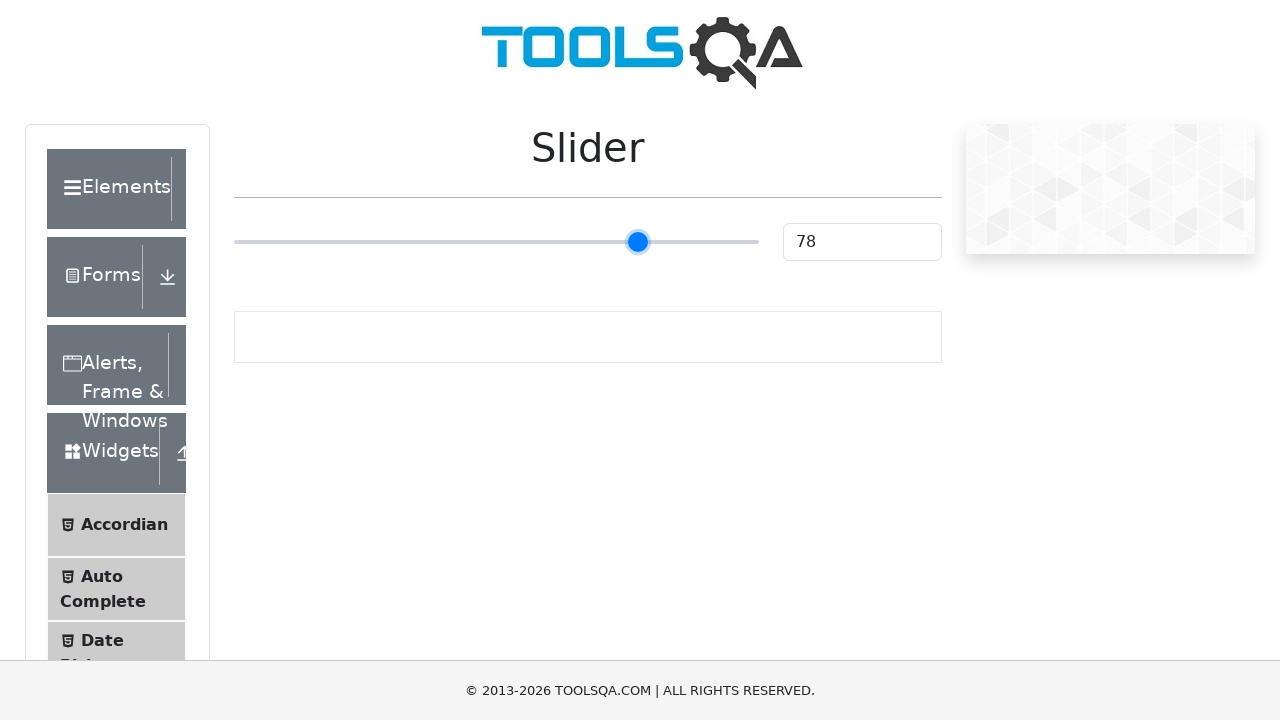

Pressed ArrowRight key (press 54 of 55)
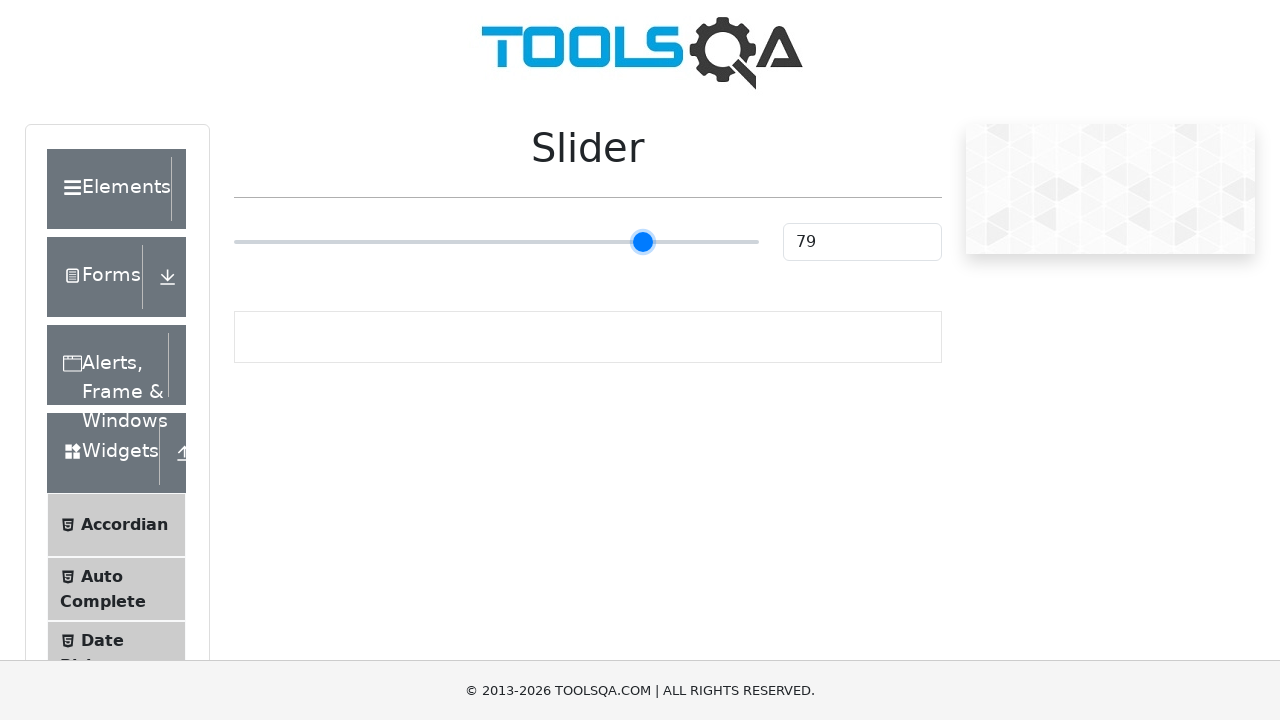

Pressed ArrowRight key (press 55 of 55)
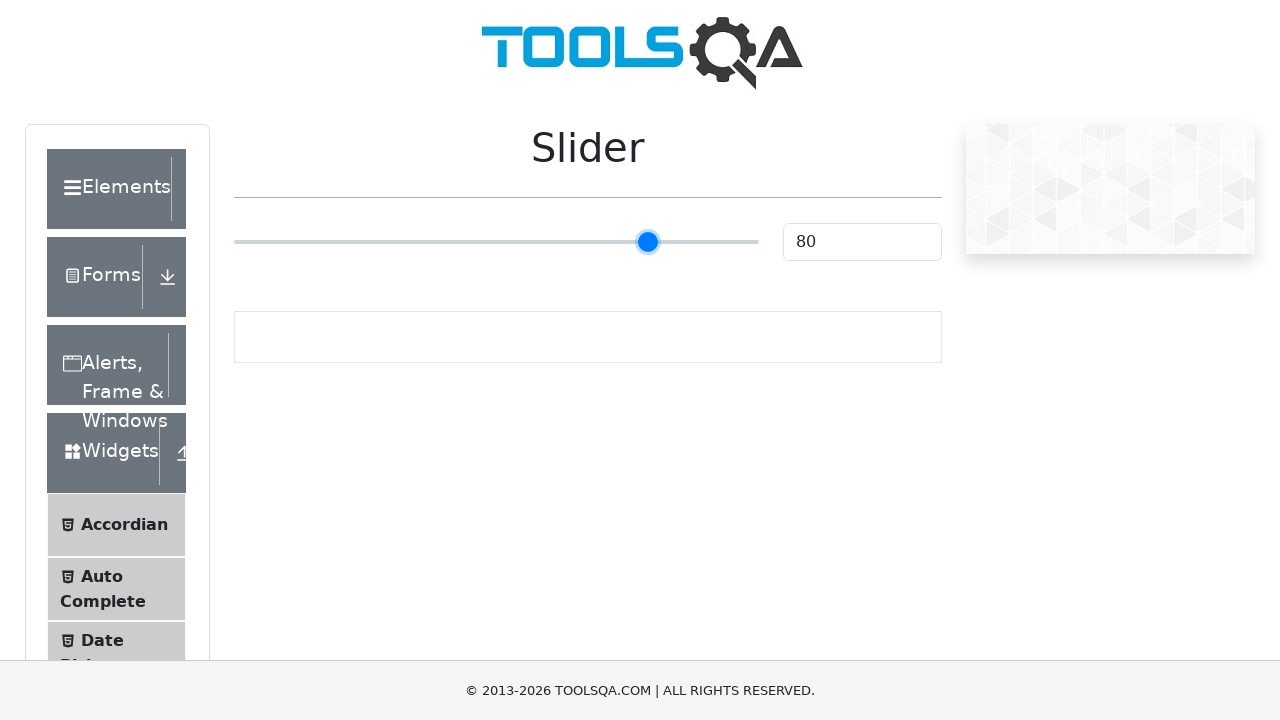

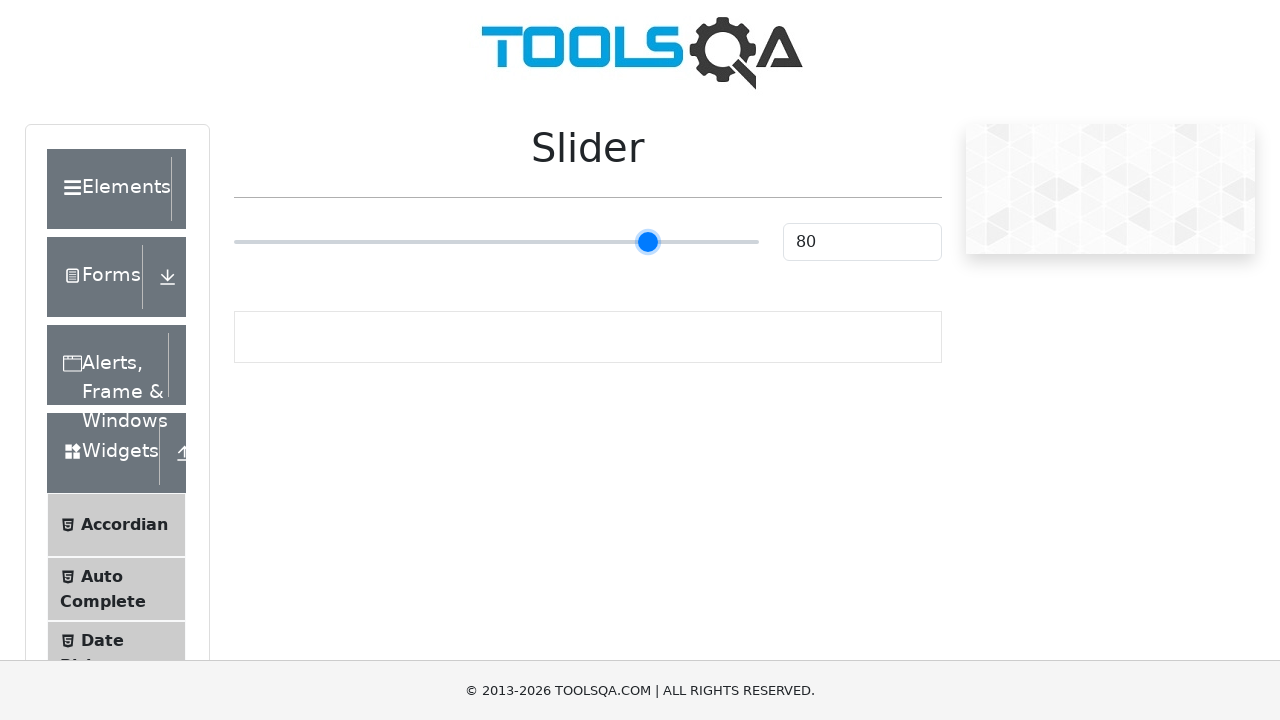